Tests various scrolling behaviors on the Actimind website, including scrolling down in increments, scrolling to specific positions, and scrolling to the bottom of the page

Starting URL: https://www.actimind.com/

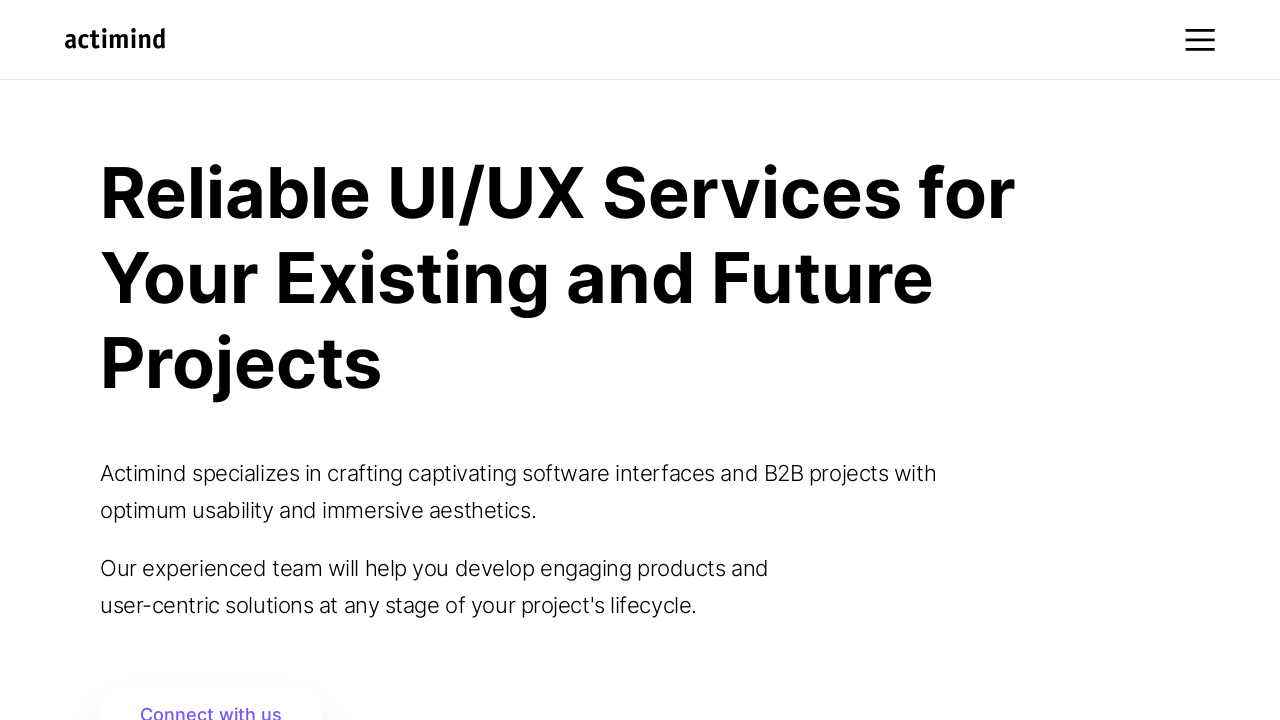

Scrolled down by 200 pixels
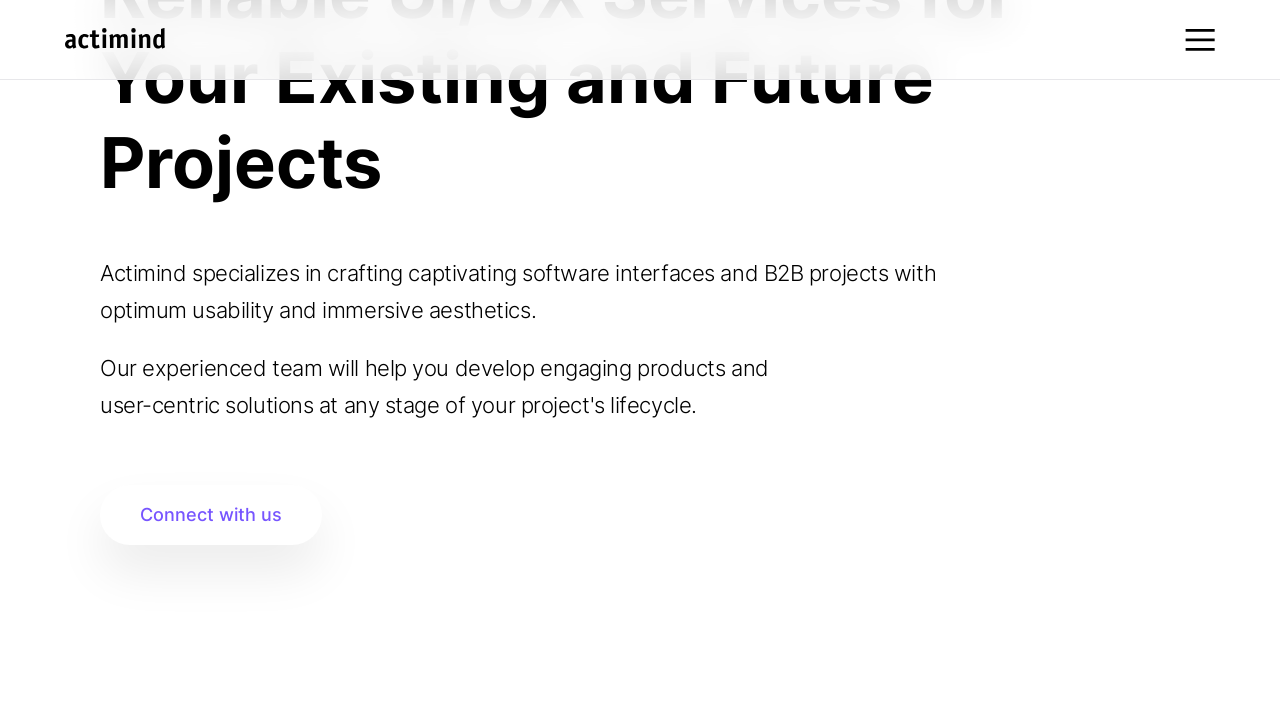

Waited 500ms between scroll actions
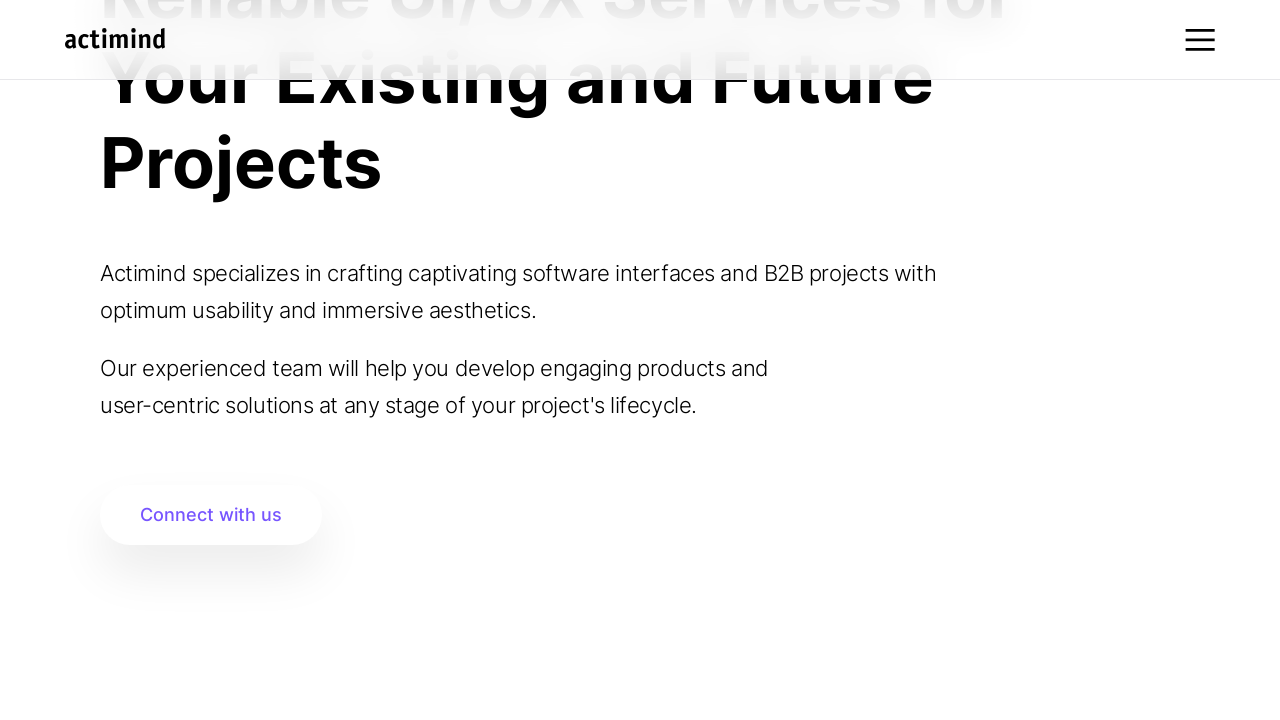

Scrolled down by 200 pixels
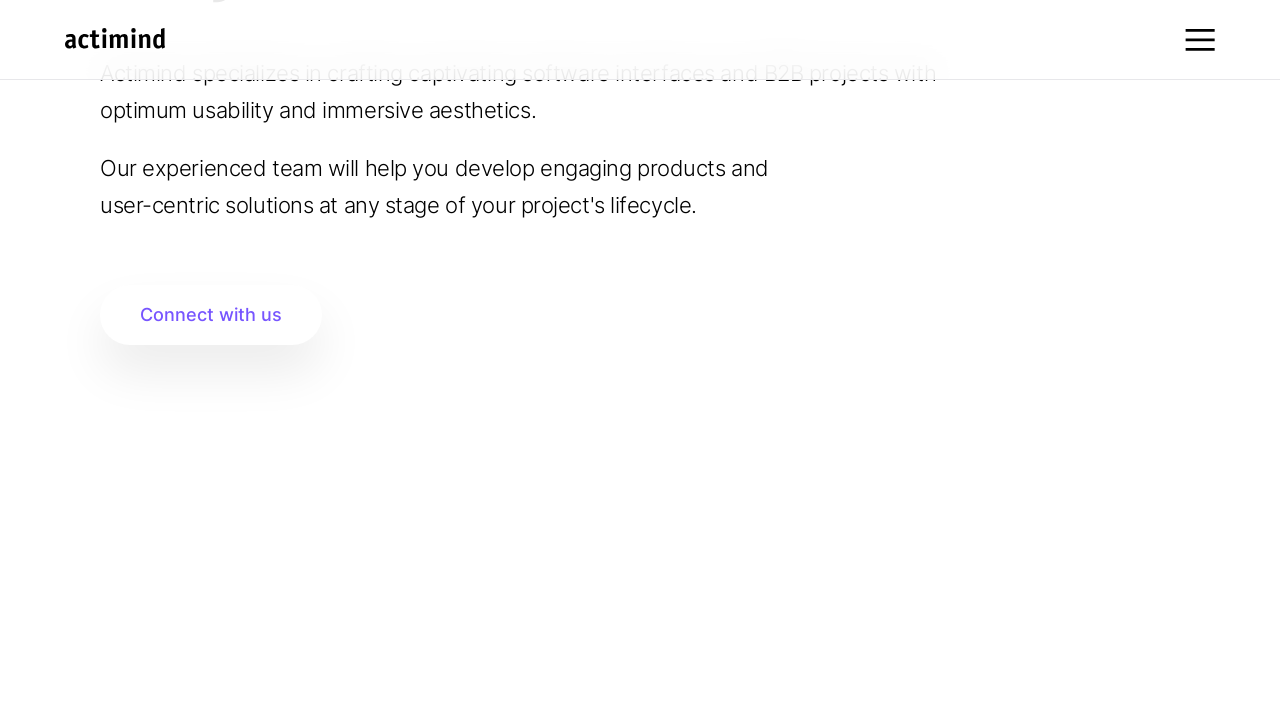

Waited 500ms between scroll actions
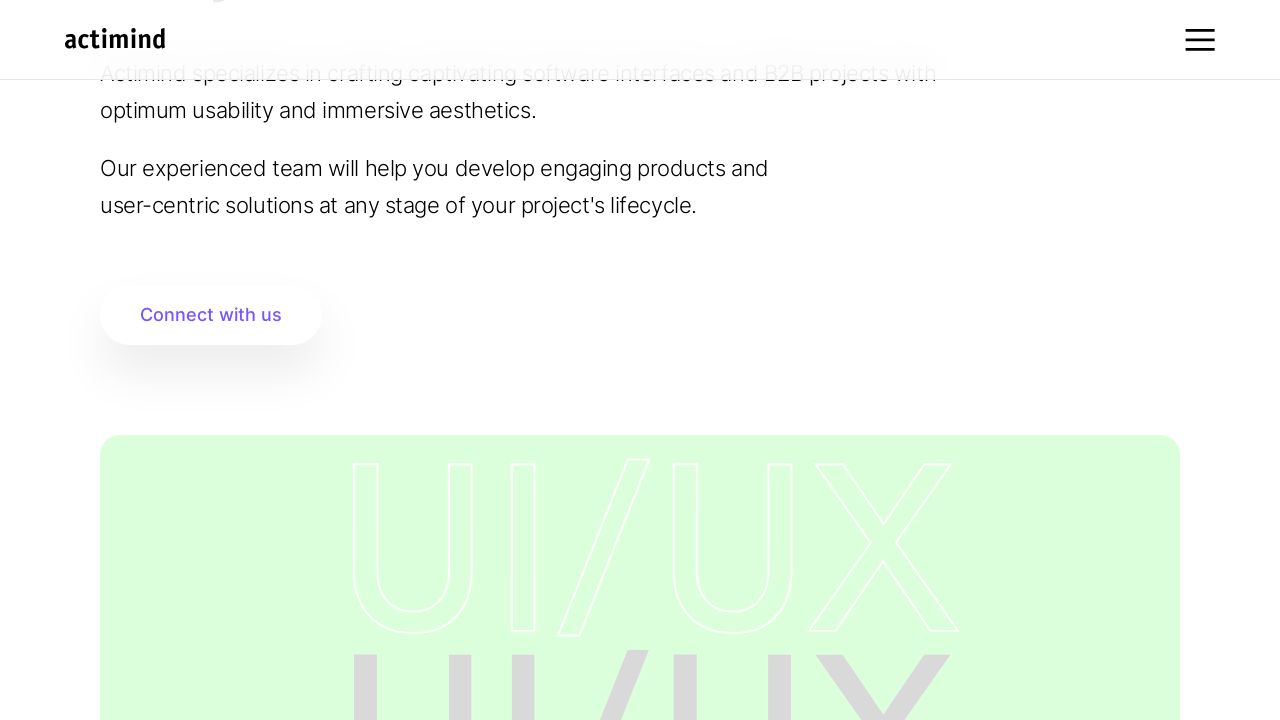

Scrolled down by 200 pixels
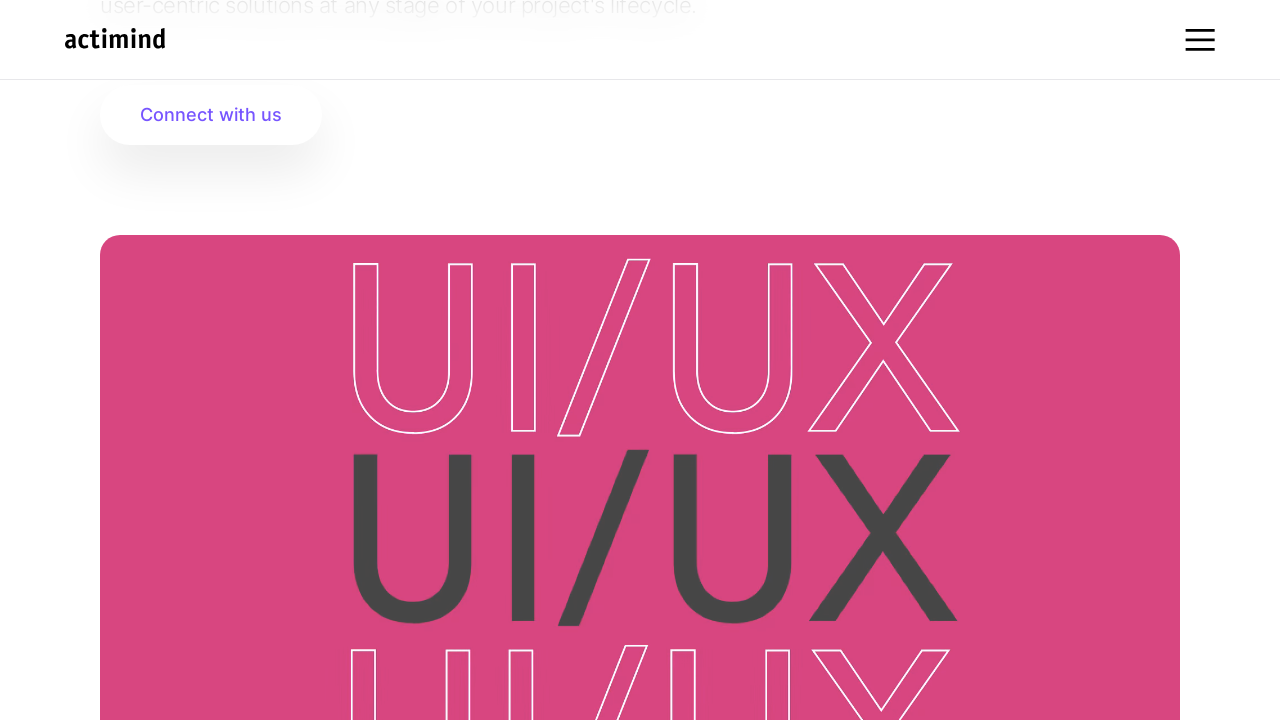

Waited 500ms between scroll actions
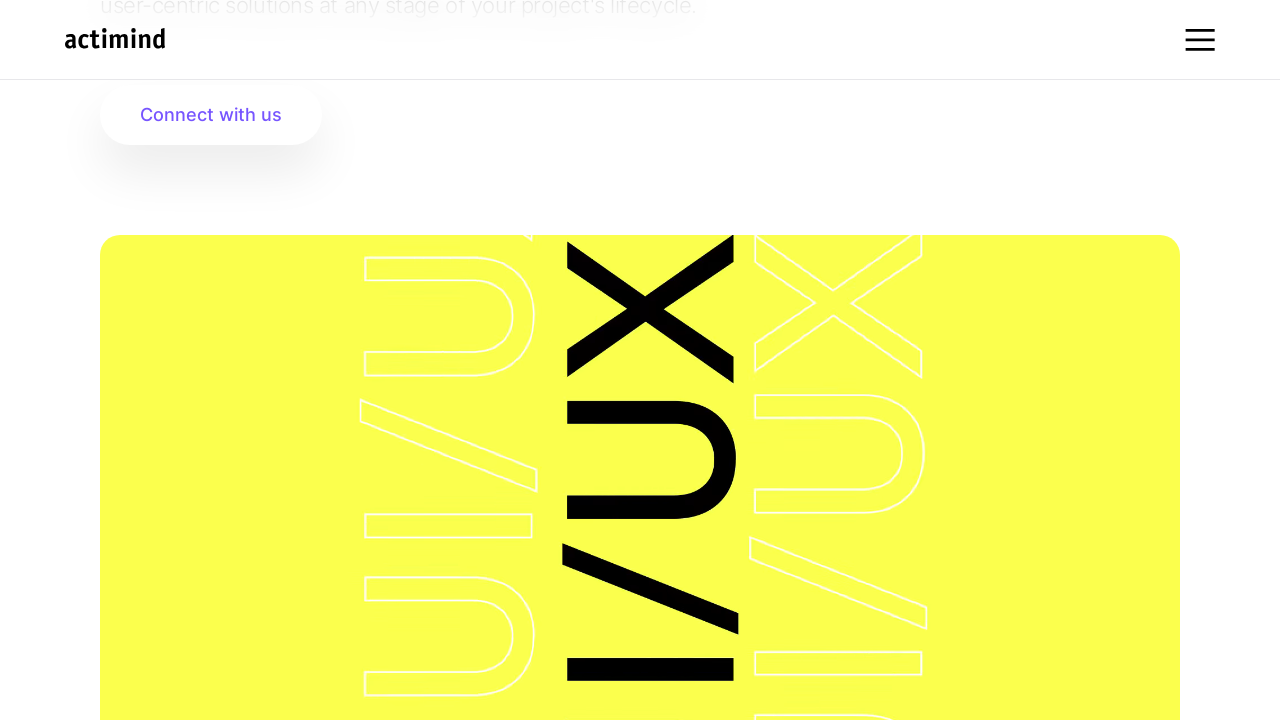

Scrolled down by 200 pixels
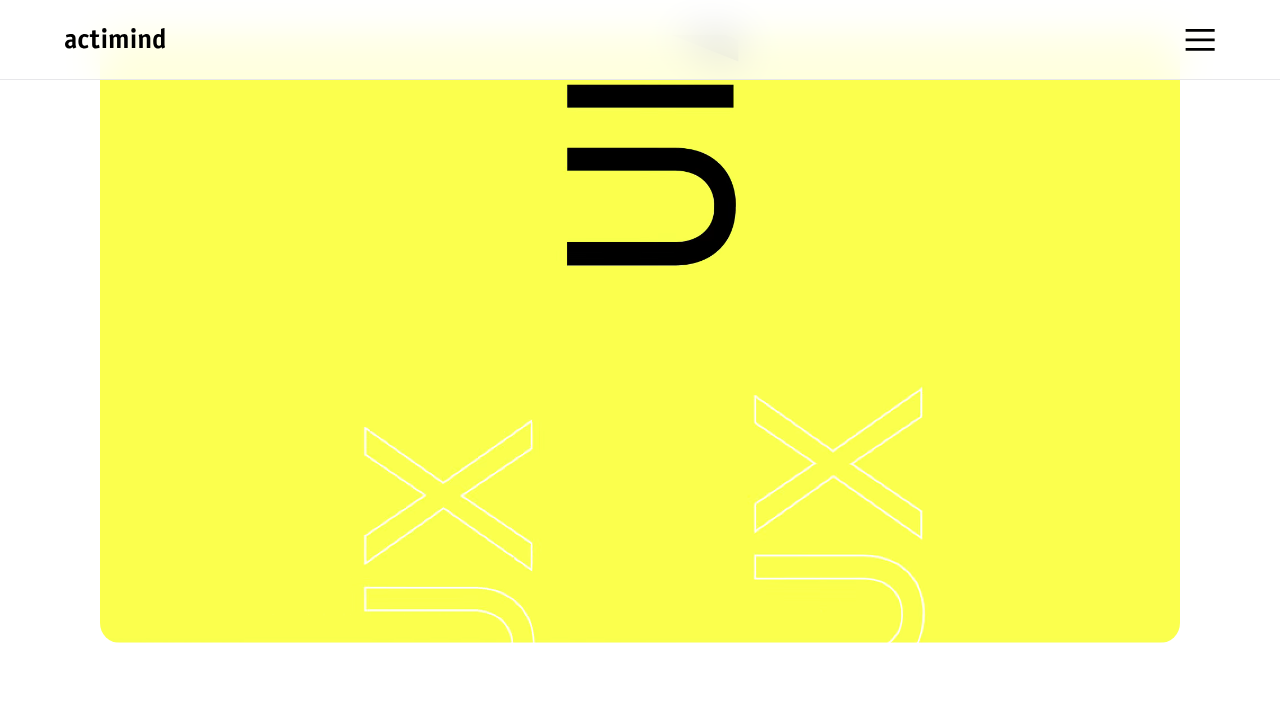

Waited 500ms between scroll actions
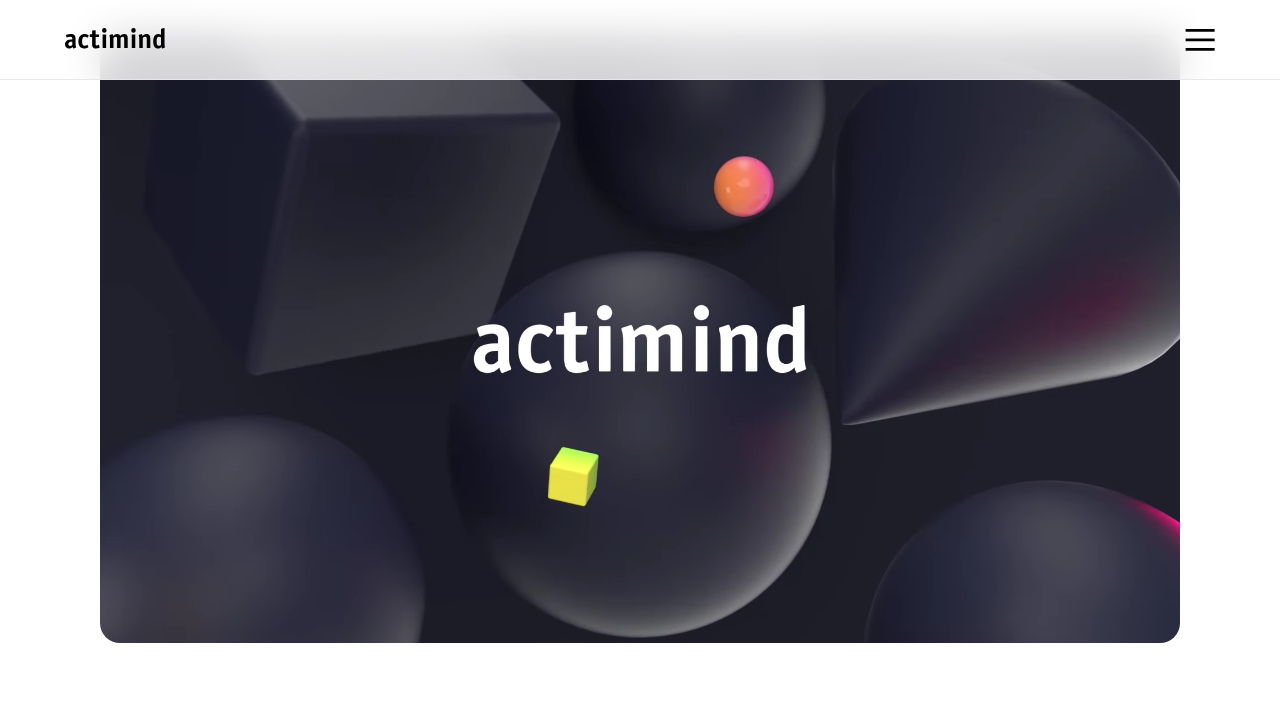

Scrolled down by 200 pixels
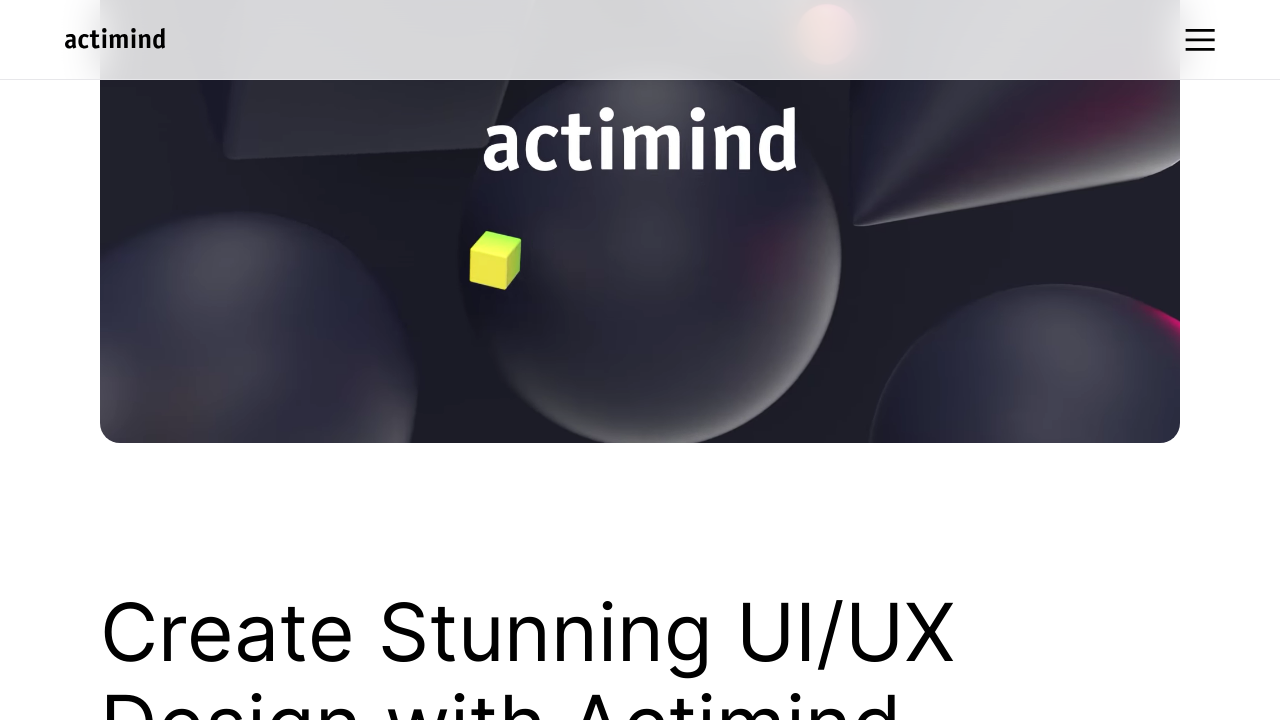

Waited 500ms between scroll actions
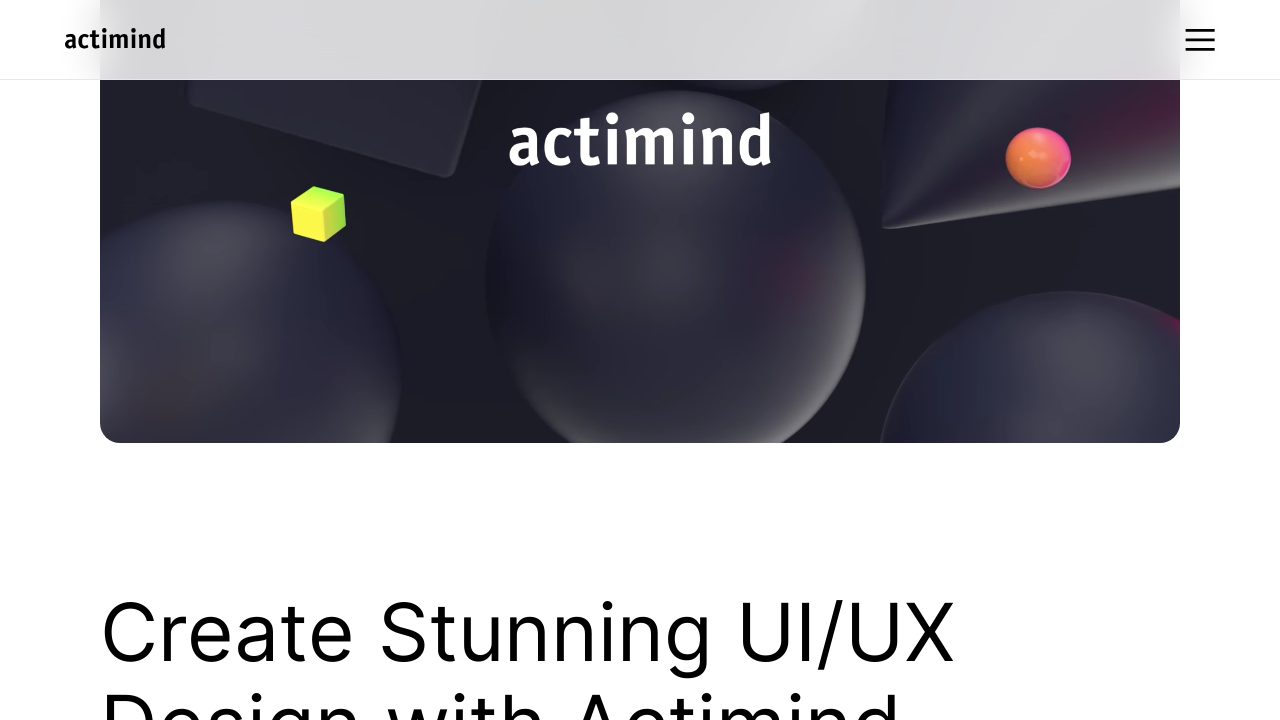

Scrolled down by 200 pixels
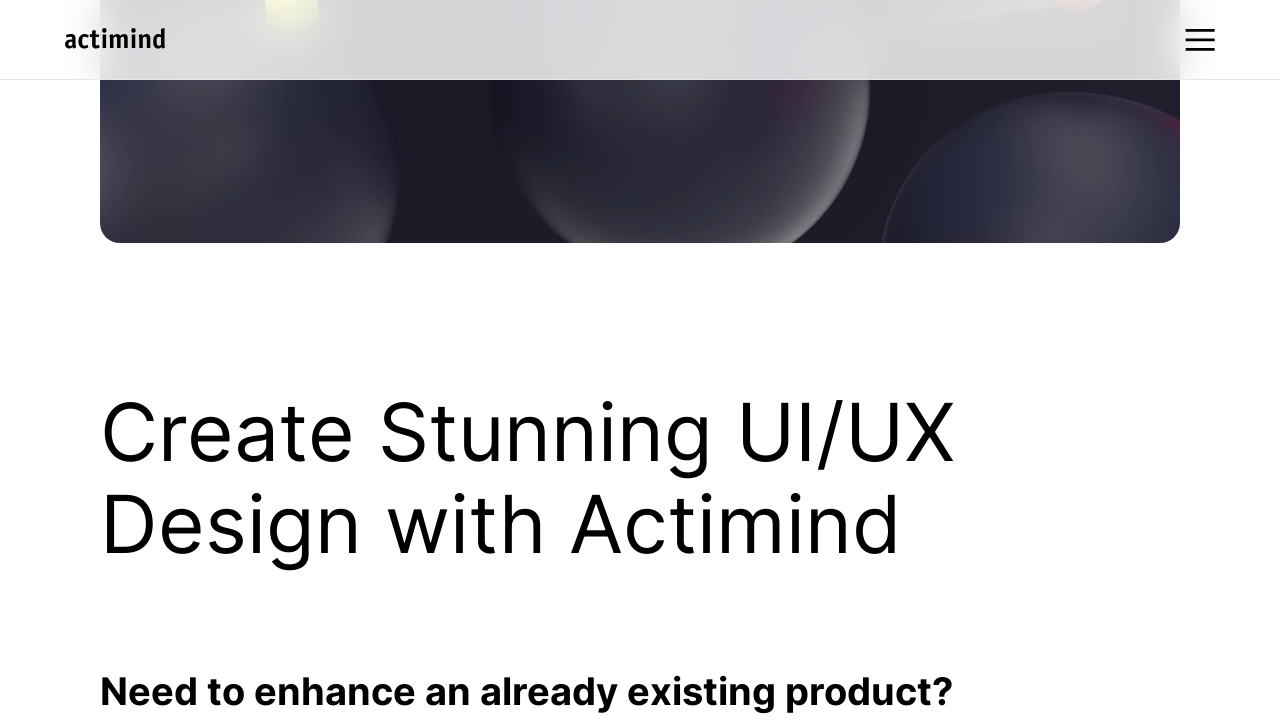

Waited 500ms between scroll actions
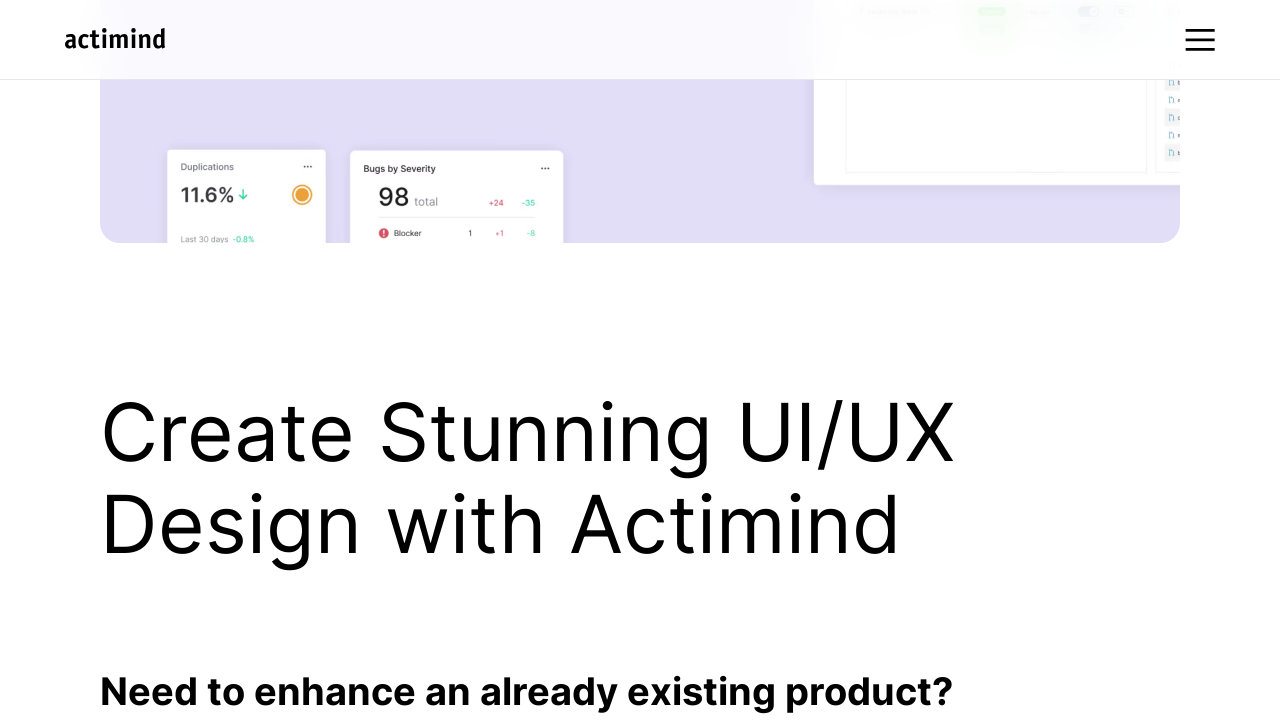

Scrolled down by 200 pixels
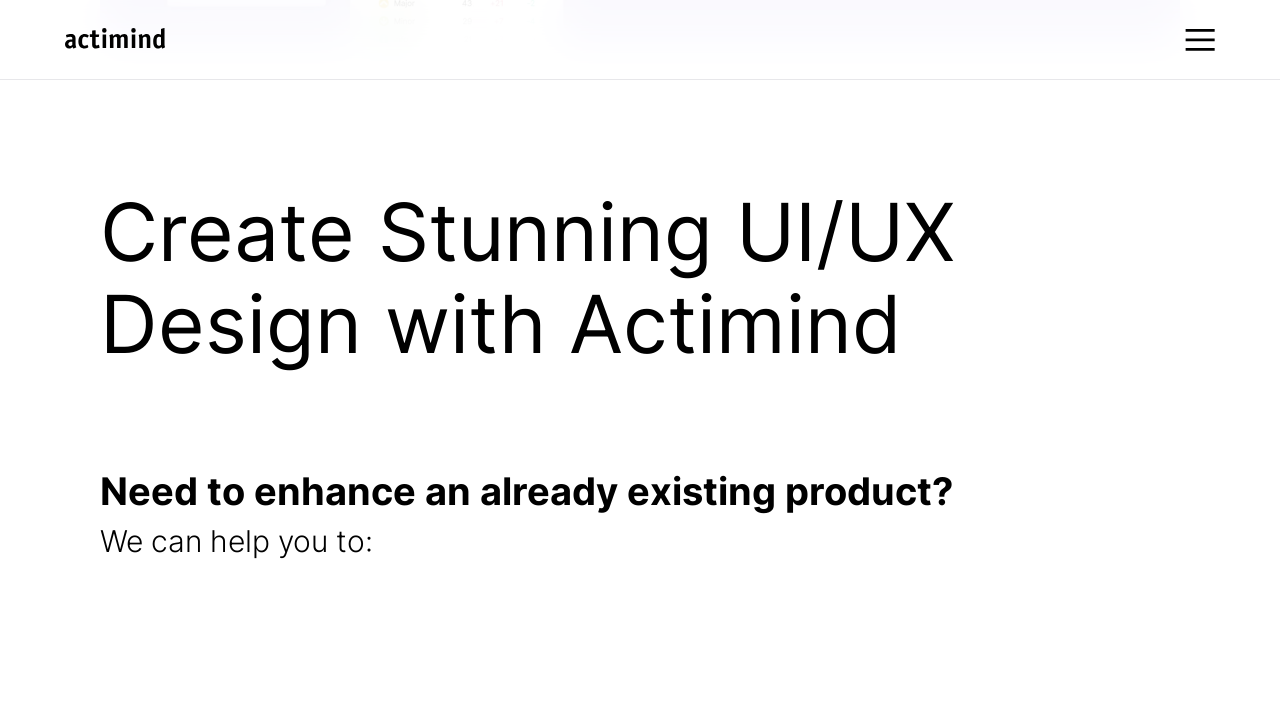

Waited 500ms between scroll actions
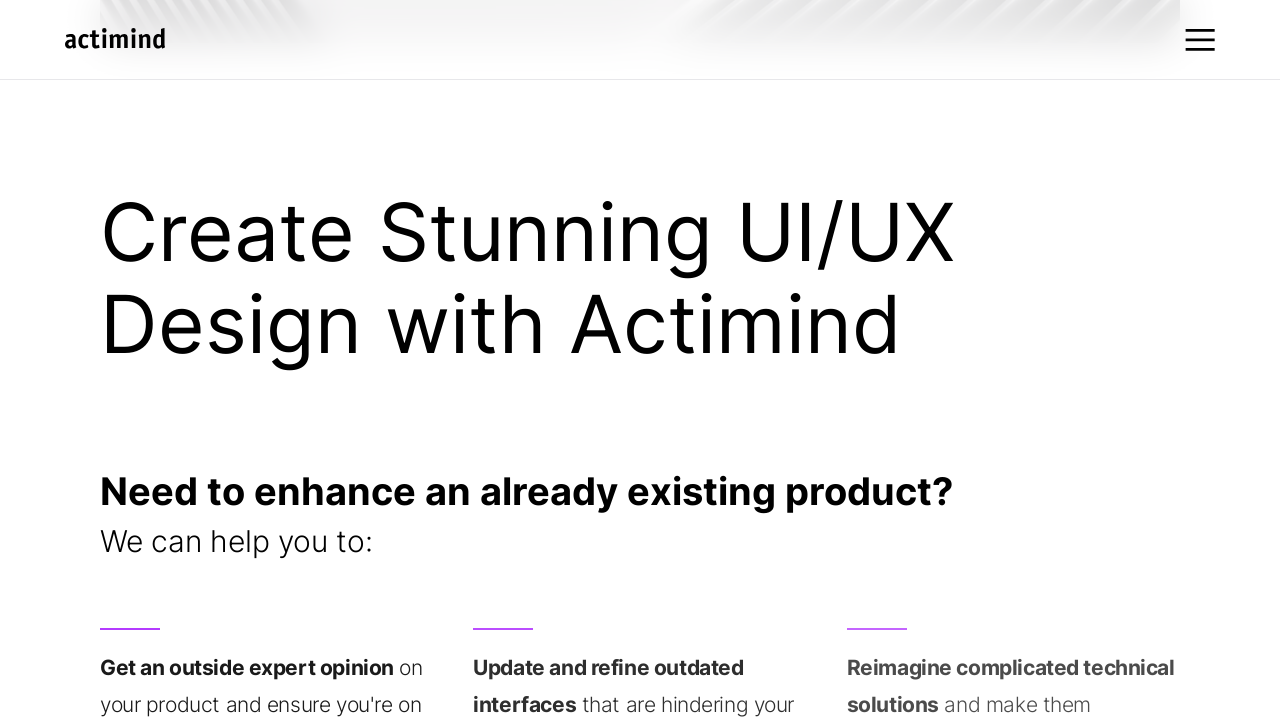

Scrolled down by 200 pixels
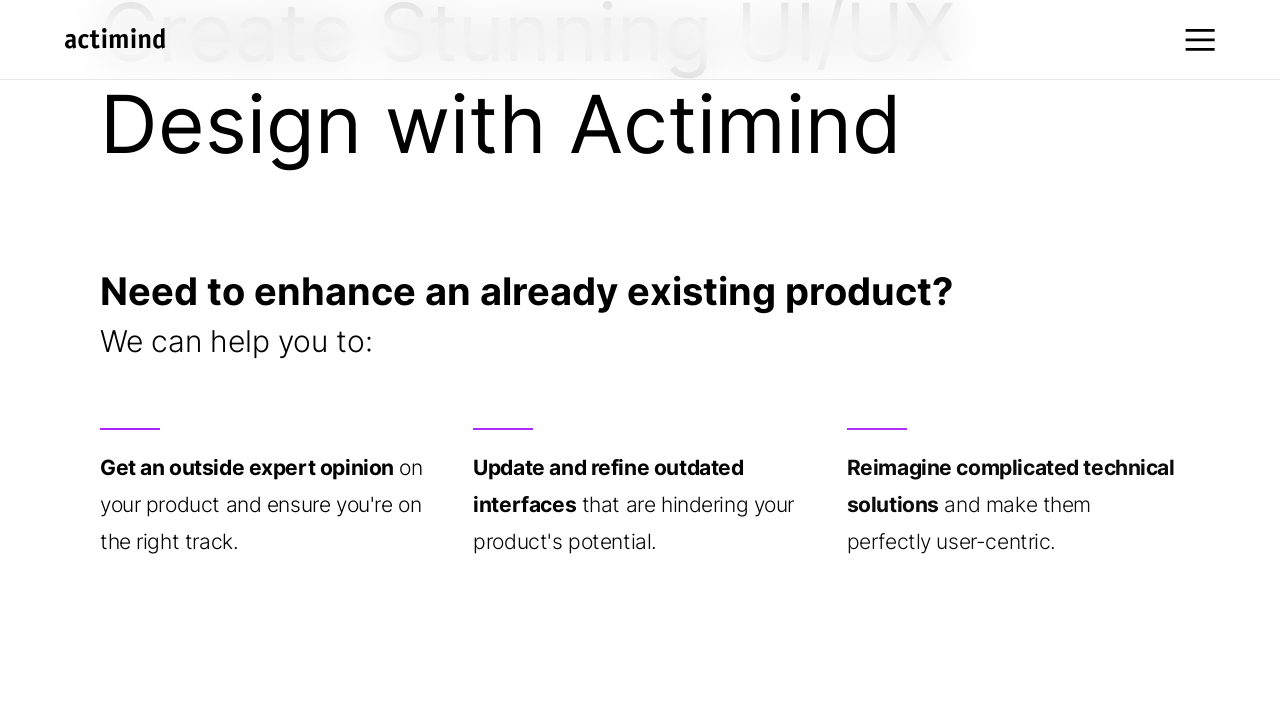

Waited 500ms between scroll actions
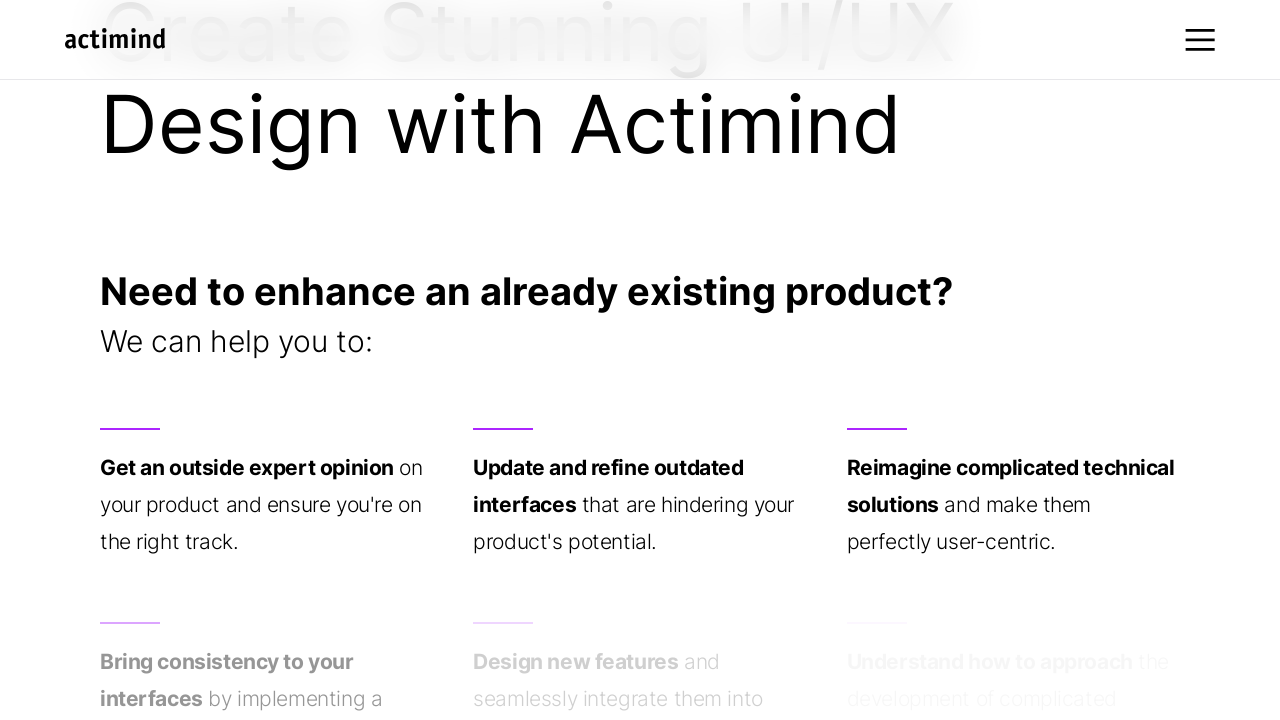

Scrolled down by 200 pixels
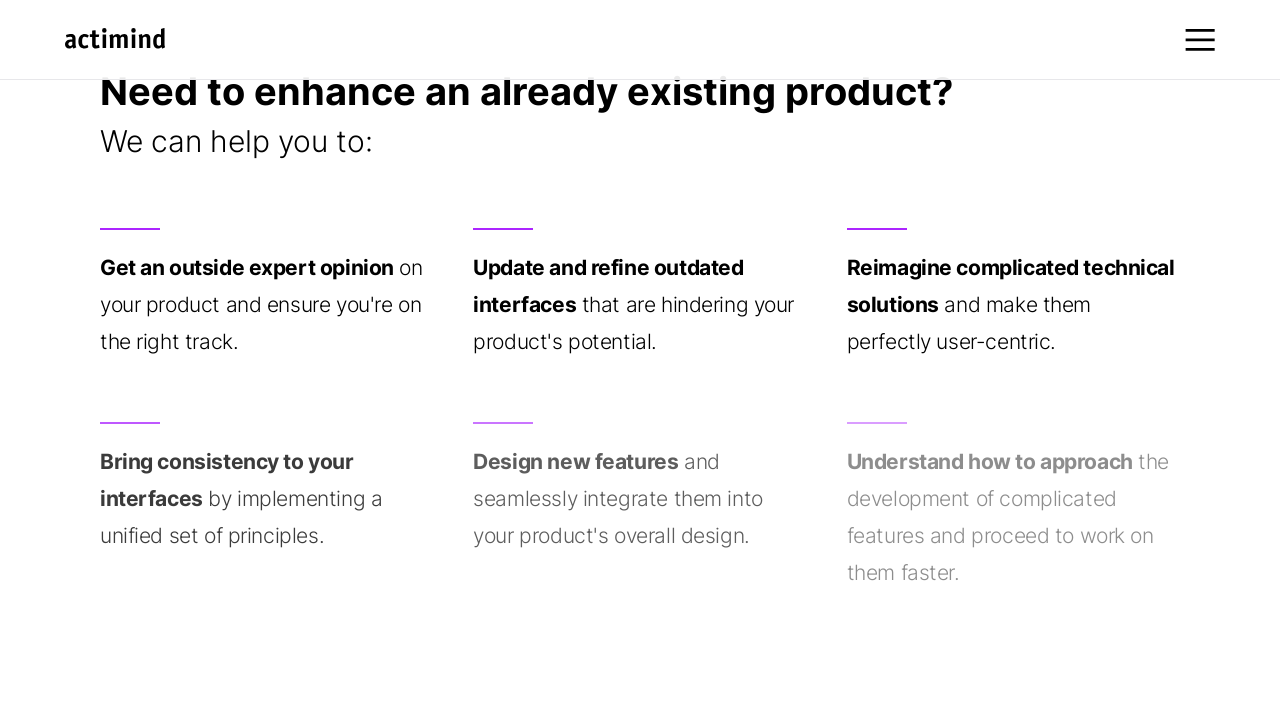

Waited 500ms between scroll actions
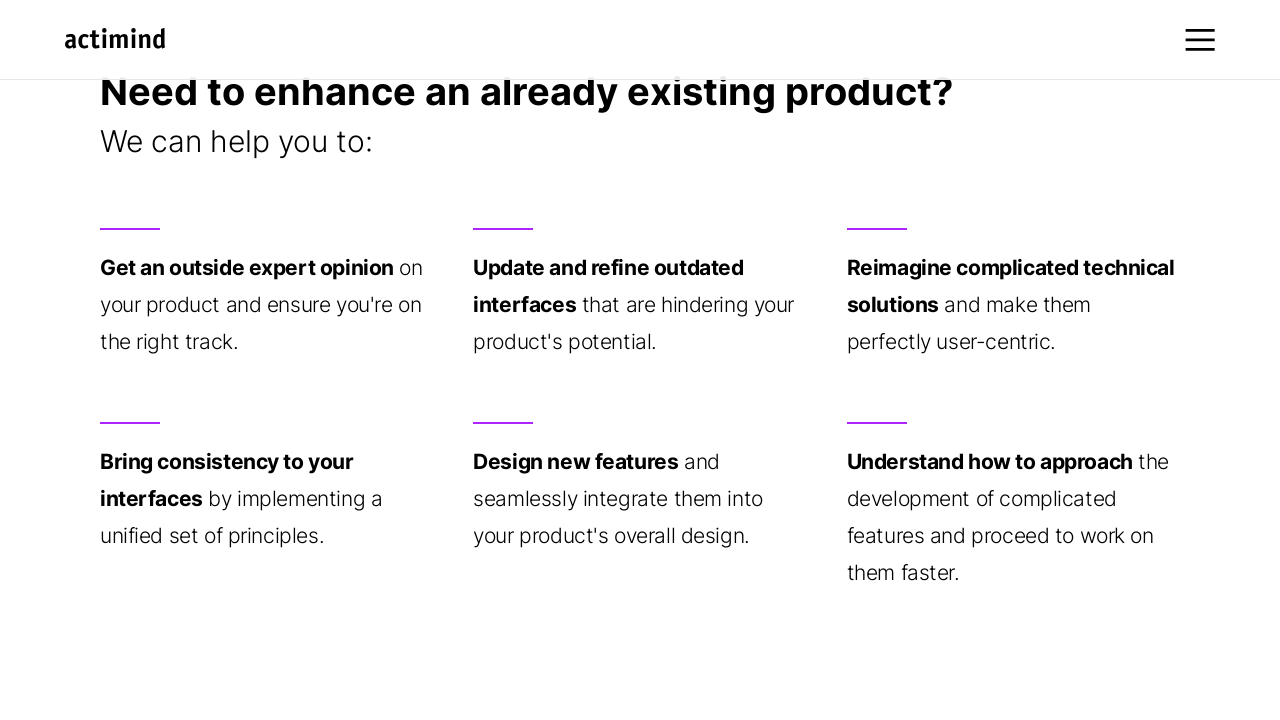

Scrolled down by 200 pixels
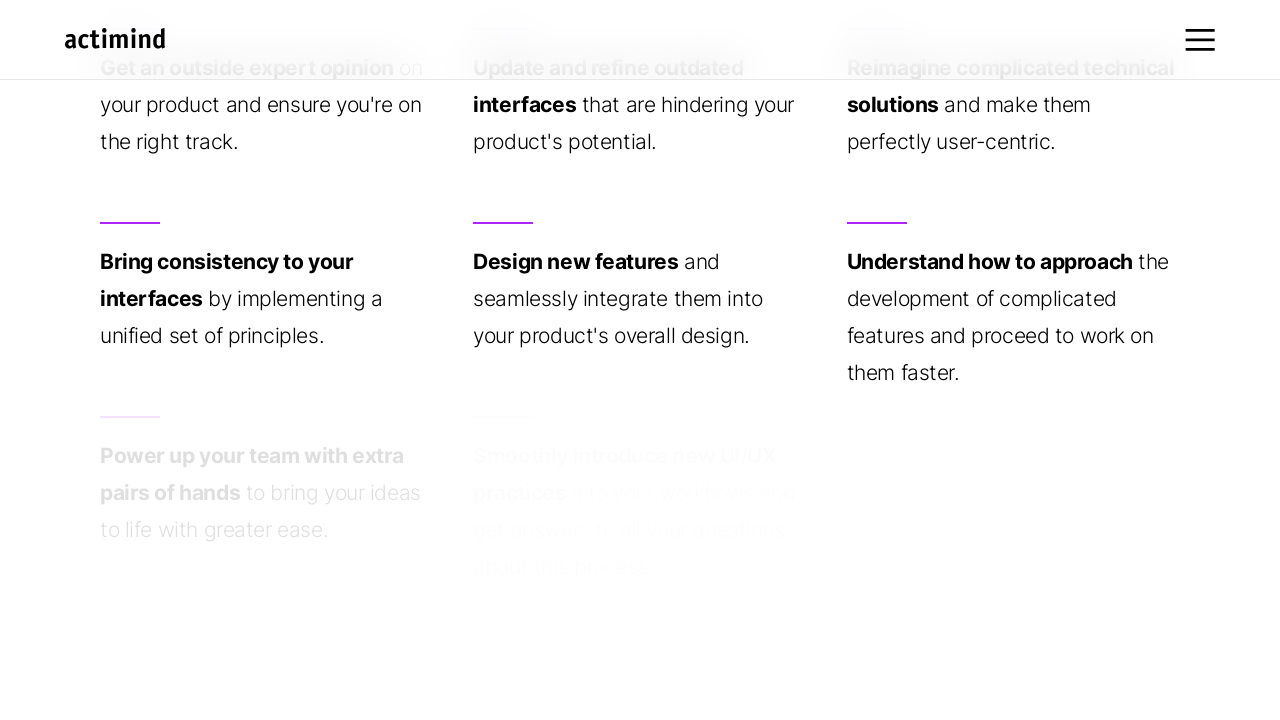

Waited 500ms between scroll actions
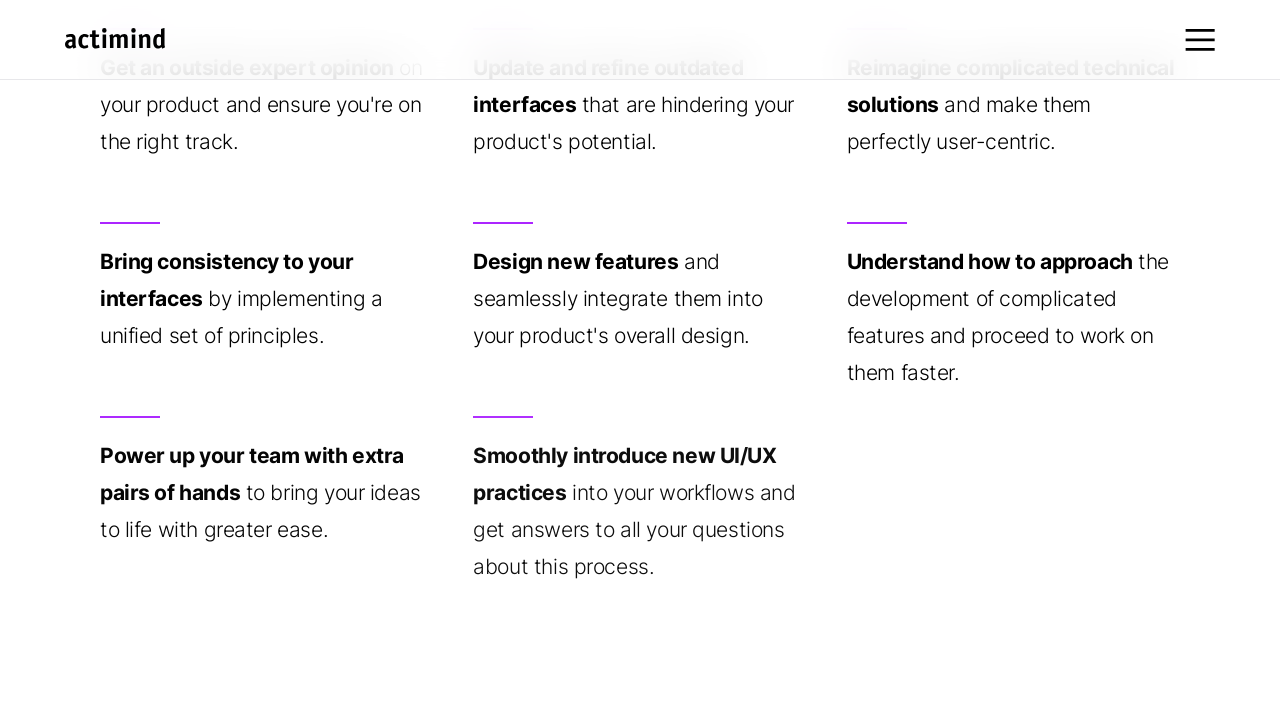

Scrolled to absolute position (0, 100)
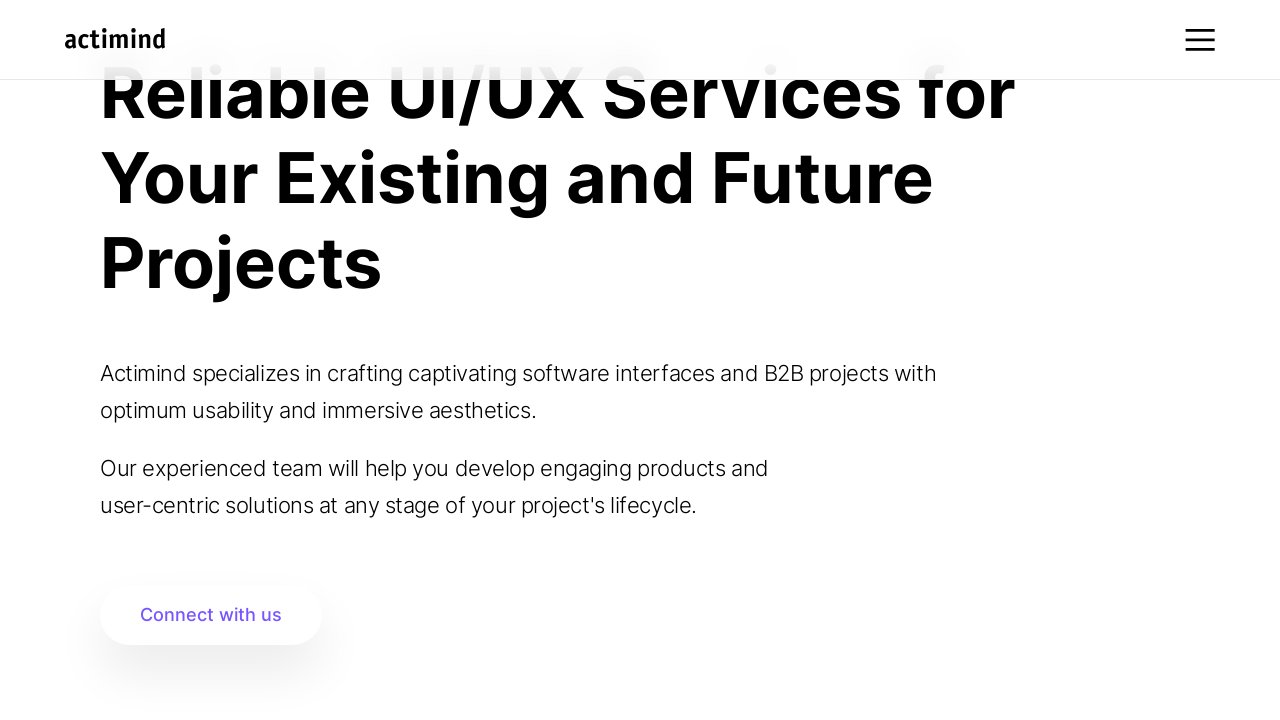

Waited 500ms between scroll actions
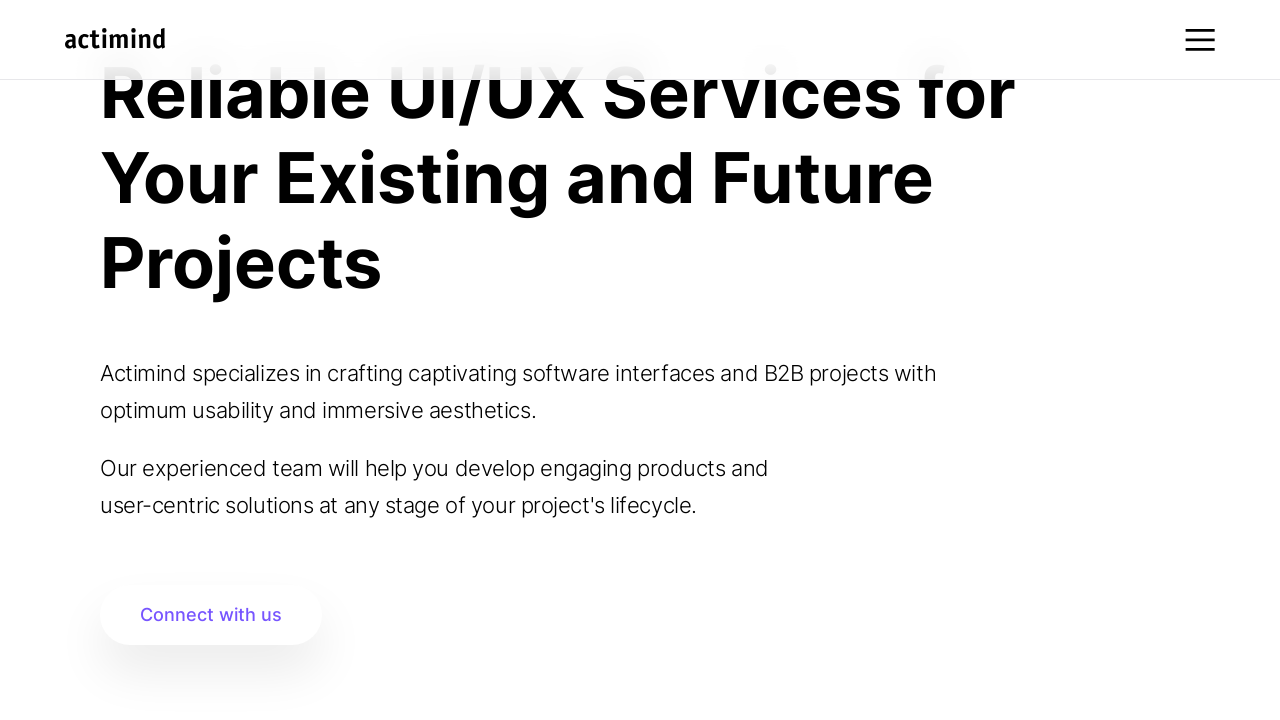

Scrolled to absolute position (0, 100)
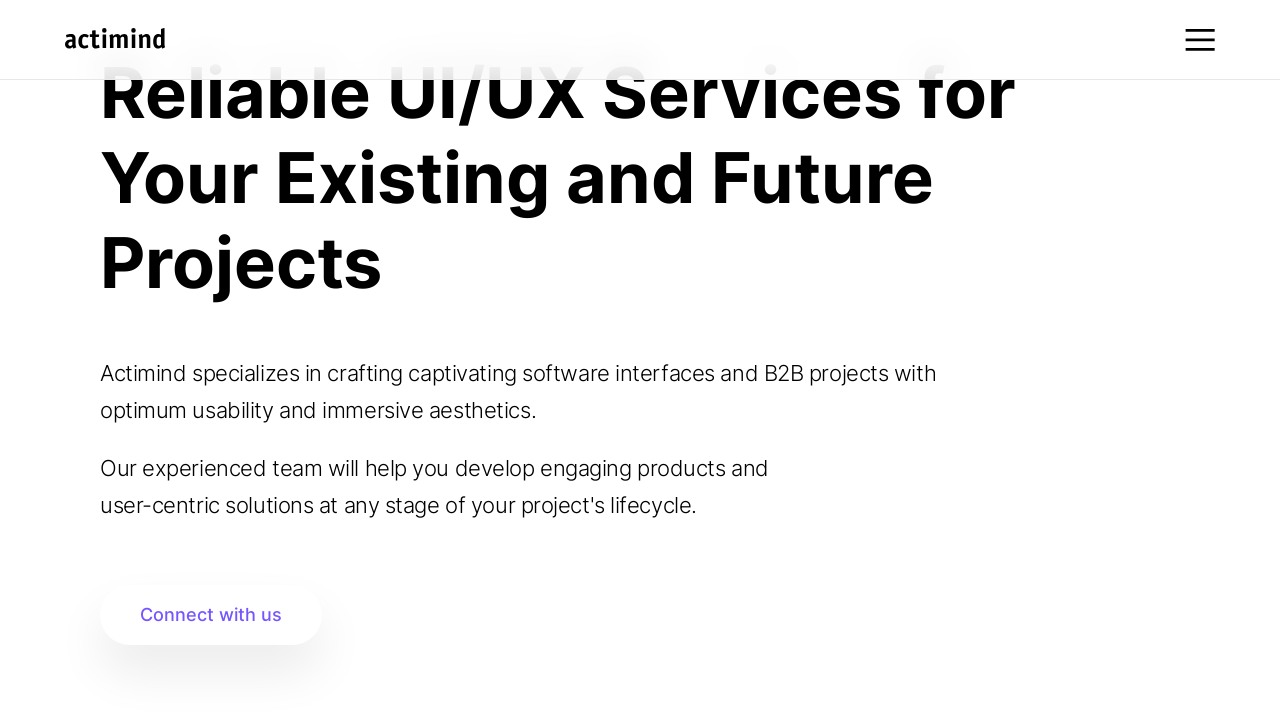

Waited 500ms between scroll actions
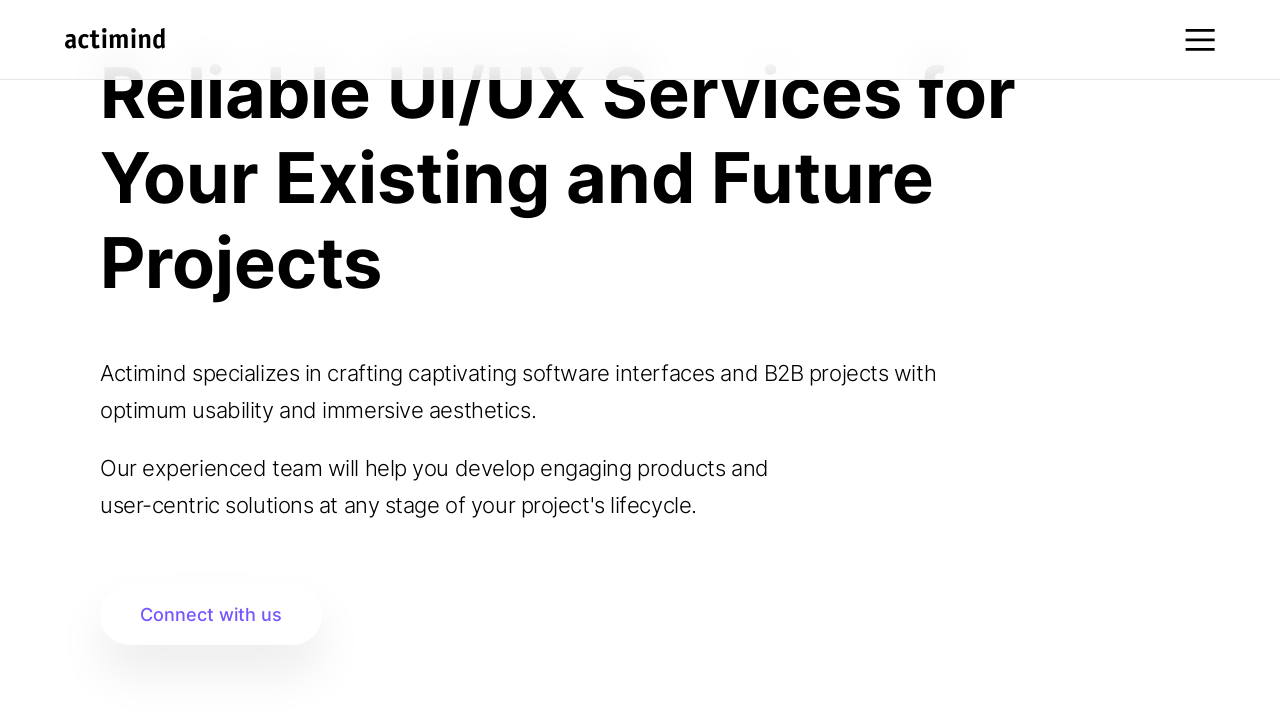

Scrolled to absolute position (0, 100)
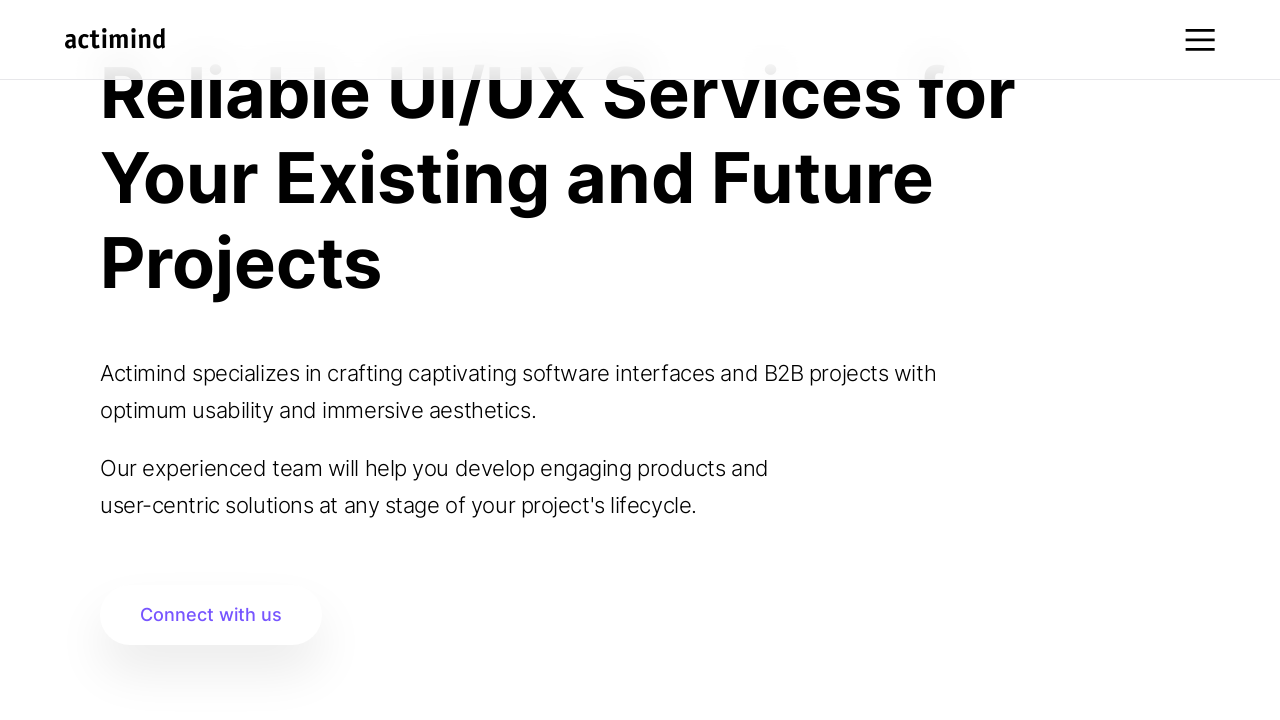

Waited 500ms between scroll actions
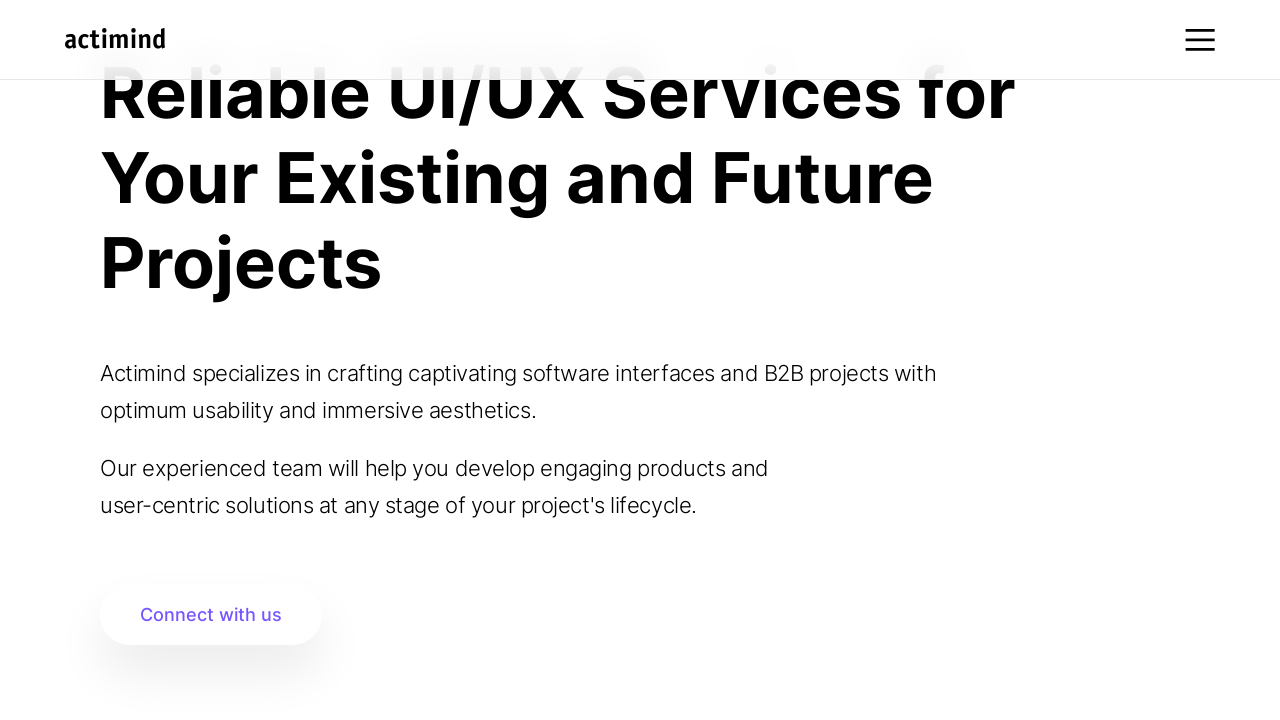

Scrolled to absolute position (0, 100)
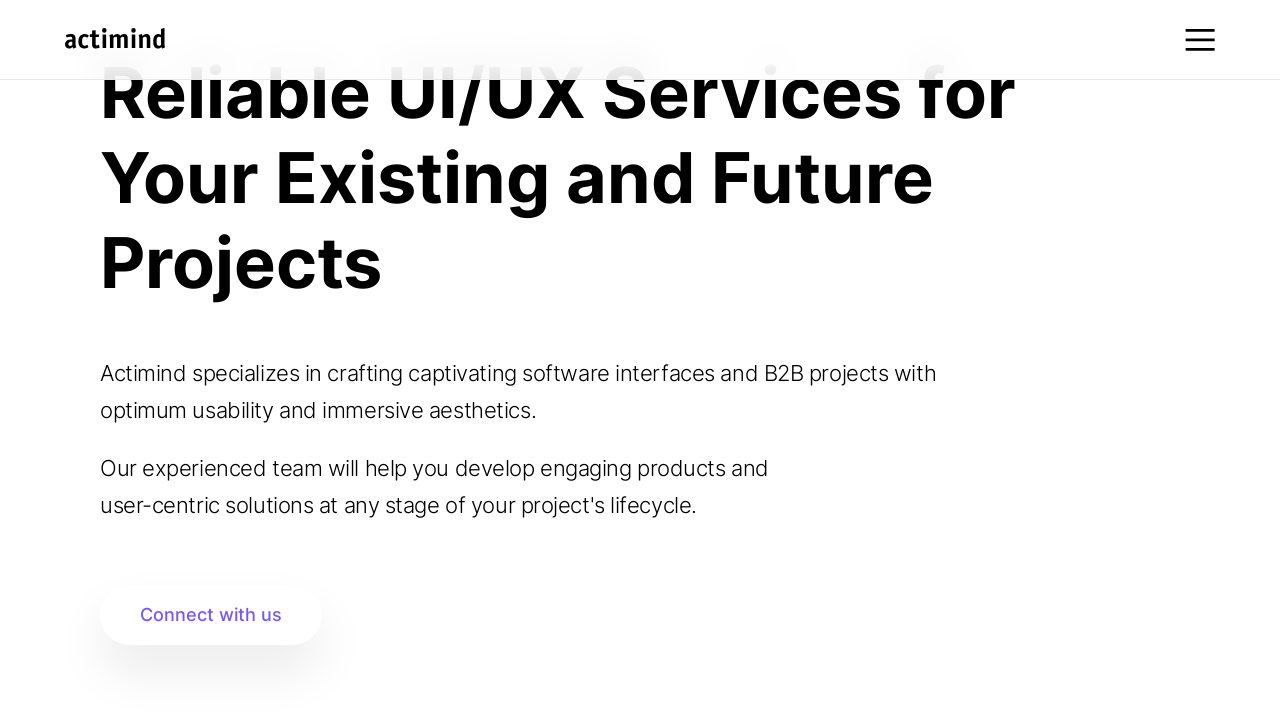

Waited 500ms between scroll actions
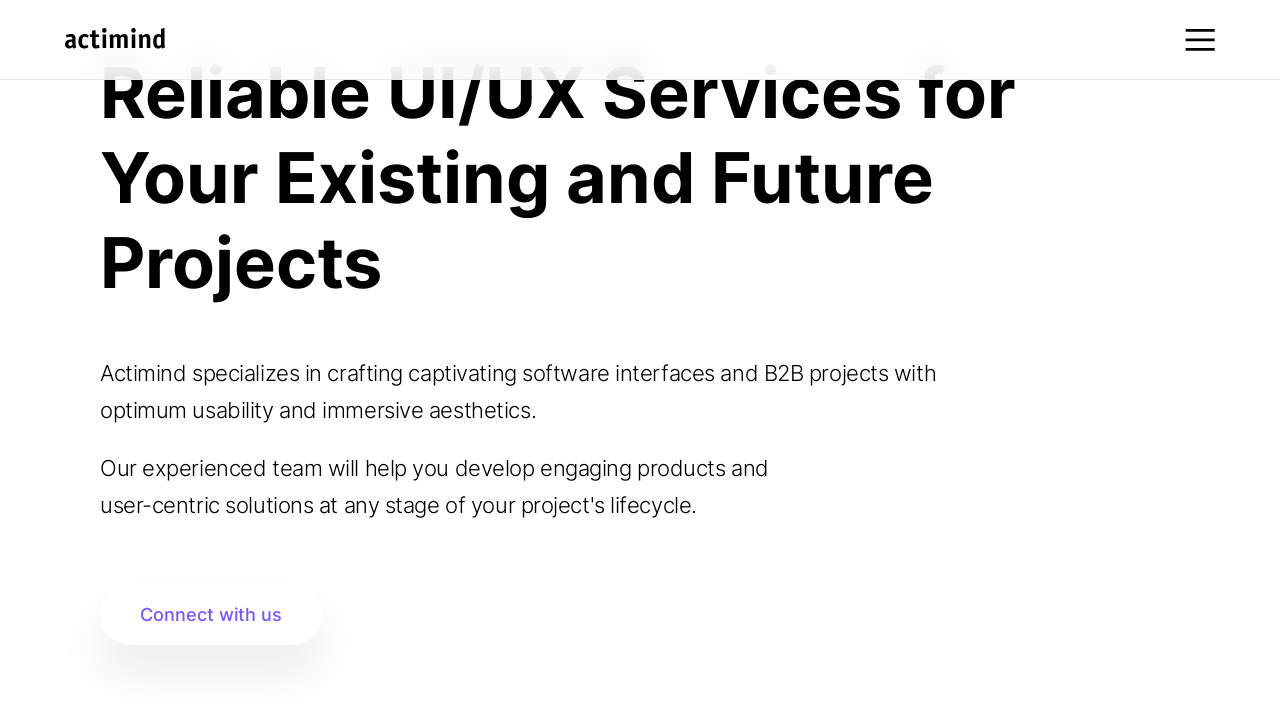

Scrolled to absolute position (0, 100)
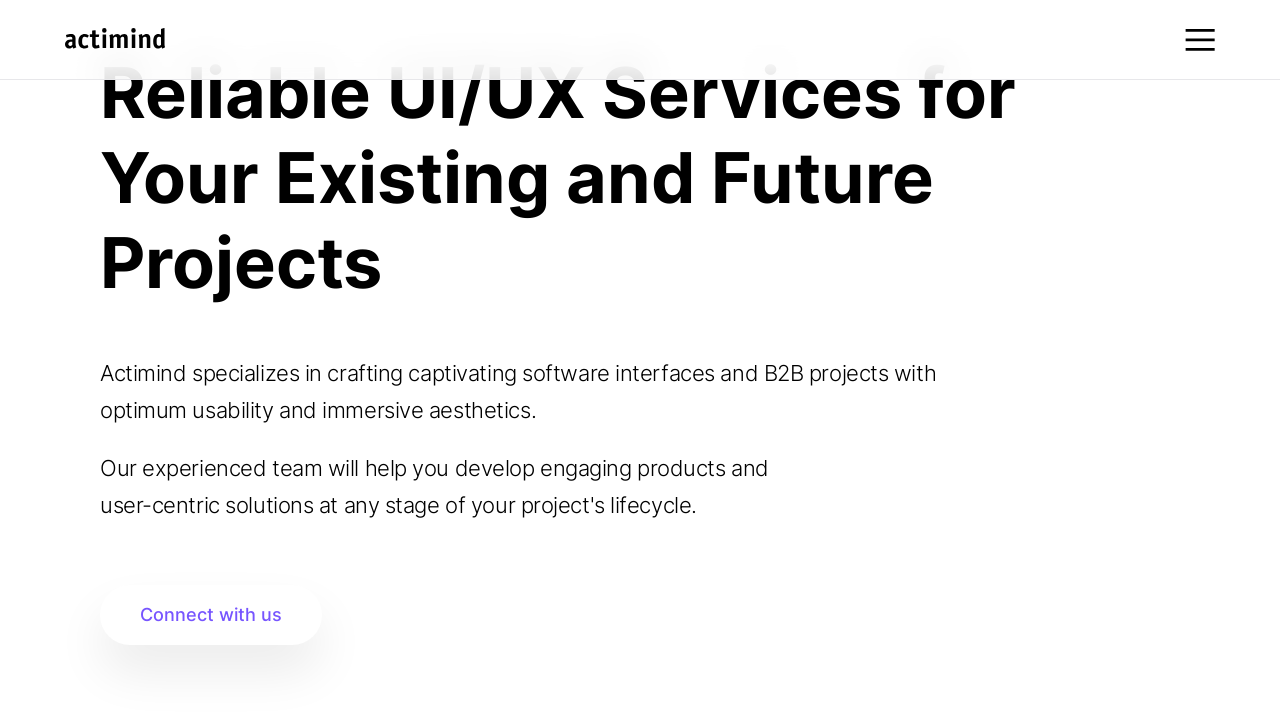

Waited 500ms between scroll actions
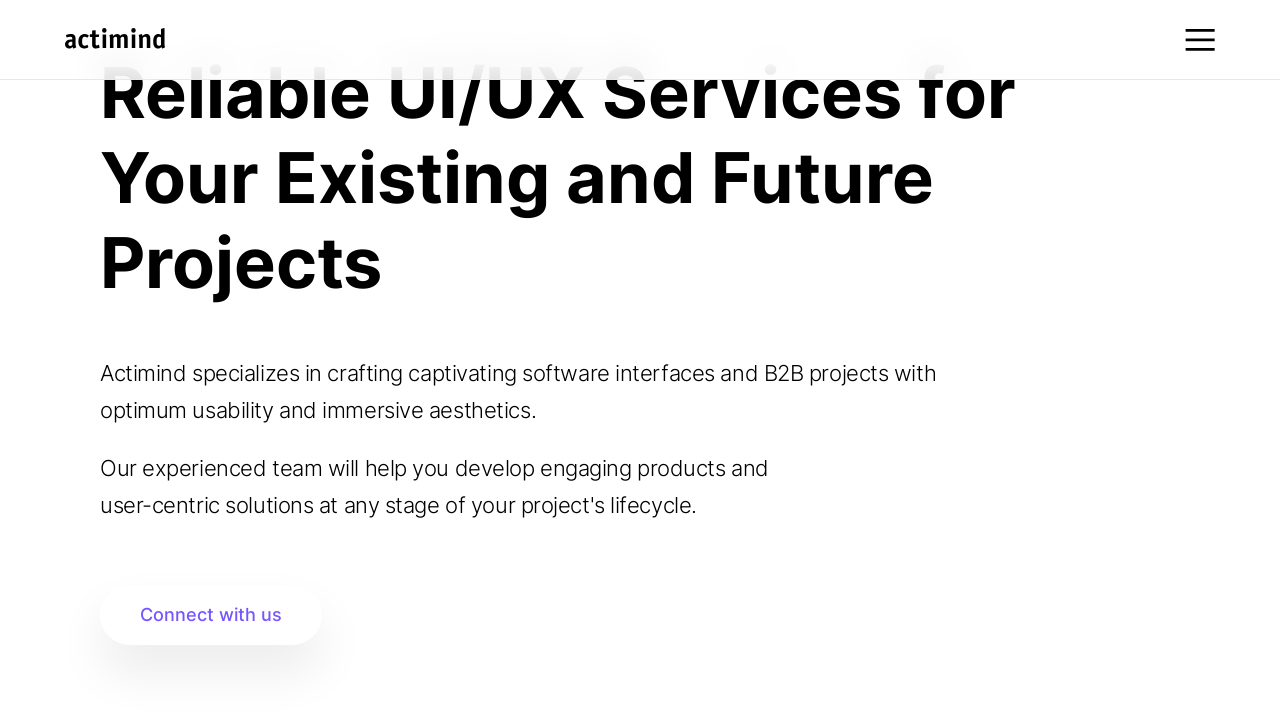

Scrolled to absolute position (0, 100)
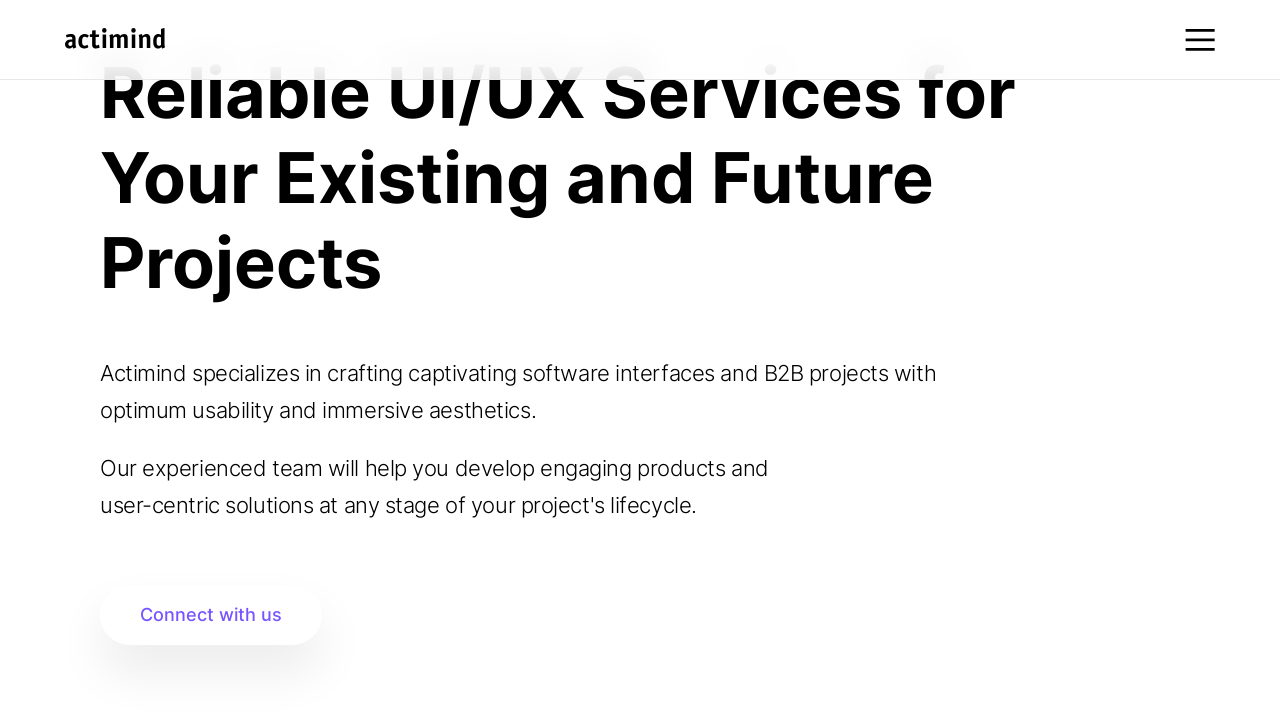

Waited 500ms between scroll actions
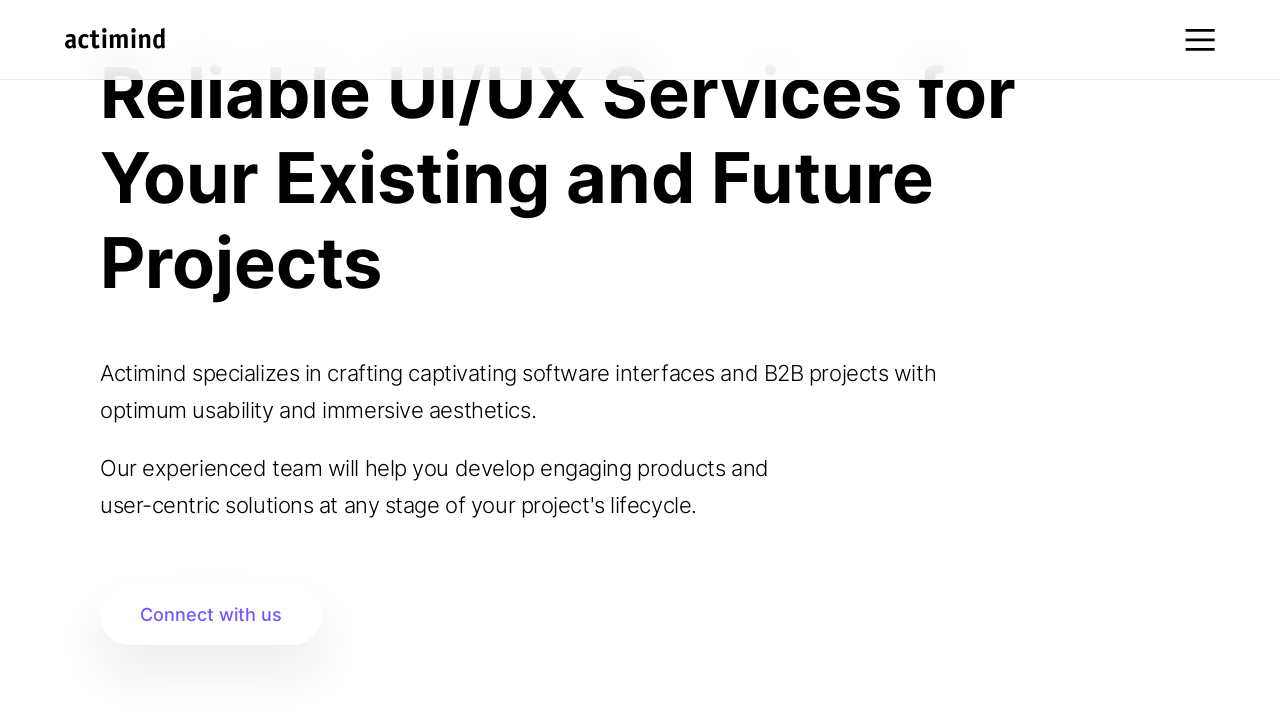

Scrolled to absolute position (0, 100)
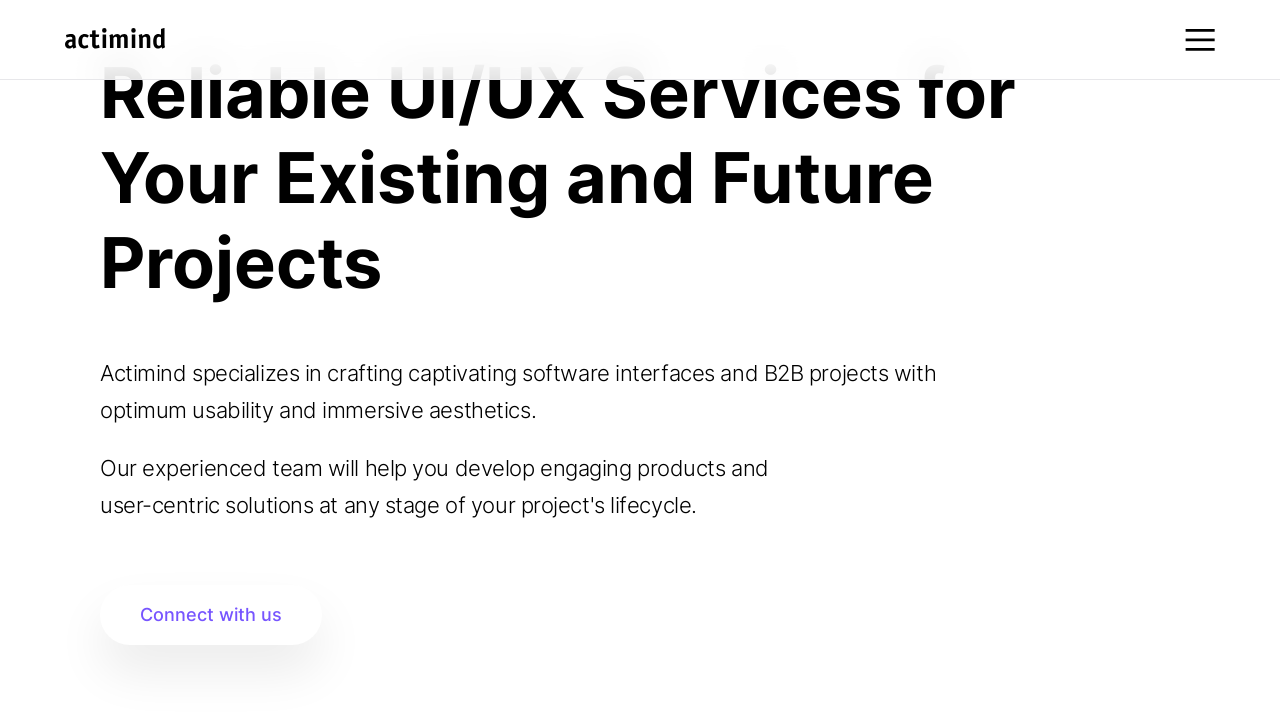

Waited 500ms between scroll actions
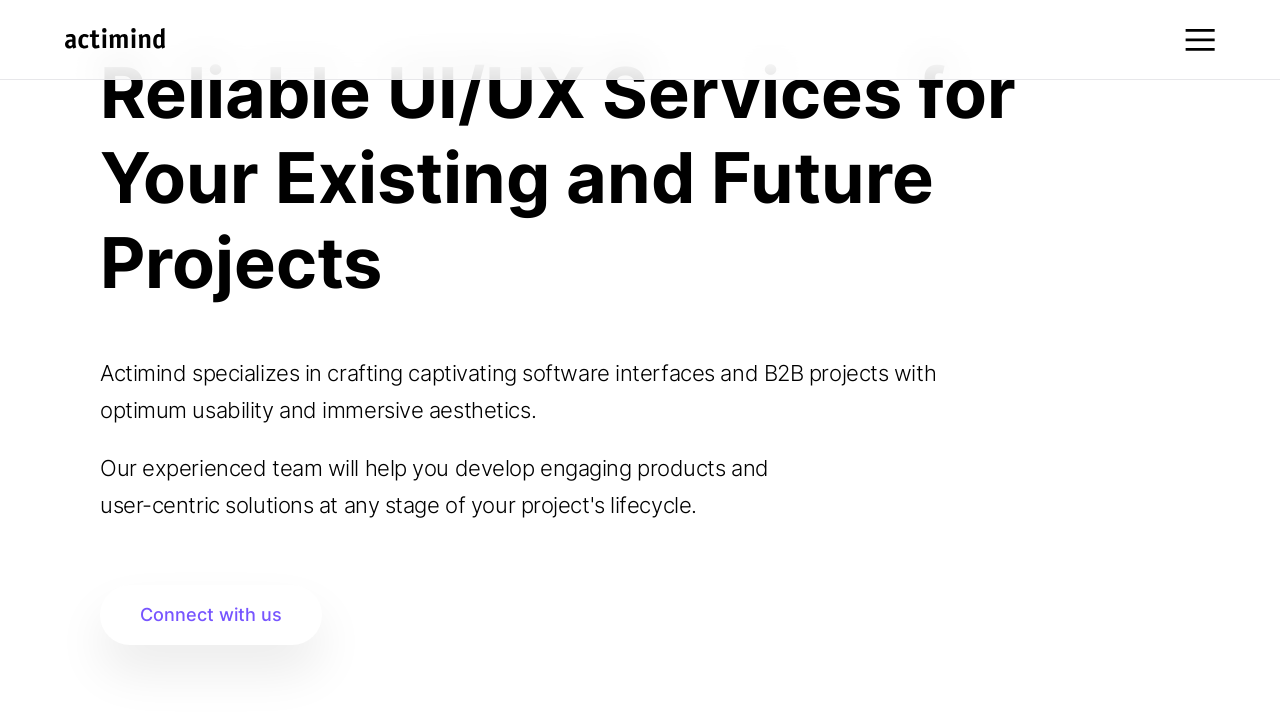

Scrolled to absolute position (0, 100)
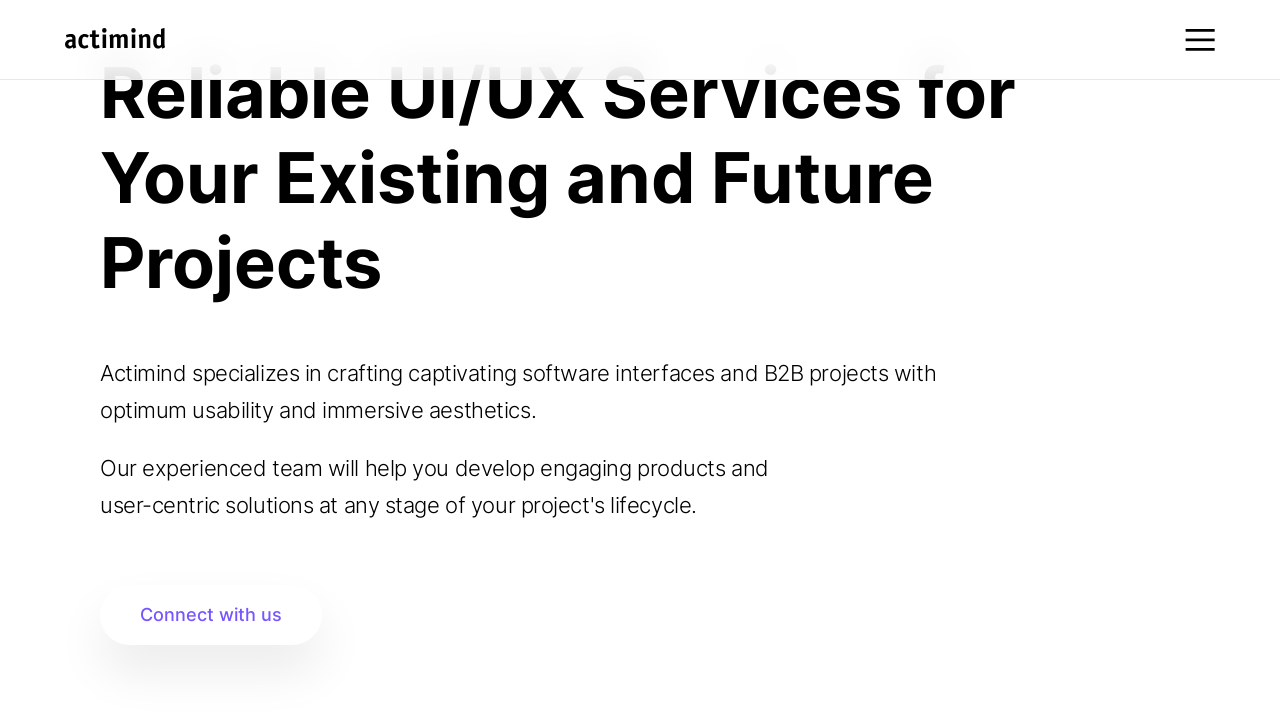

Waited 500ms between scroll actions
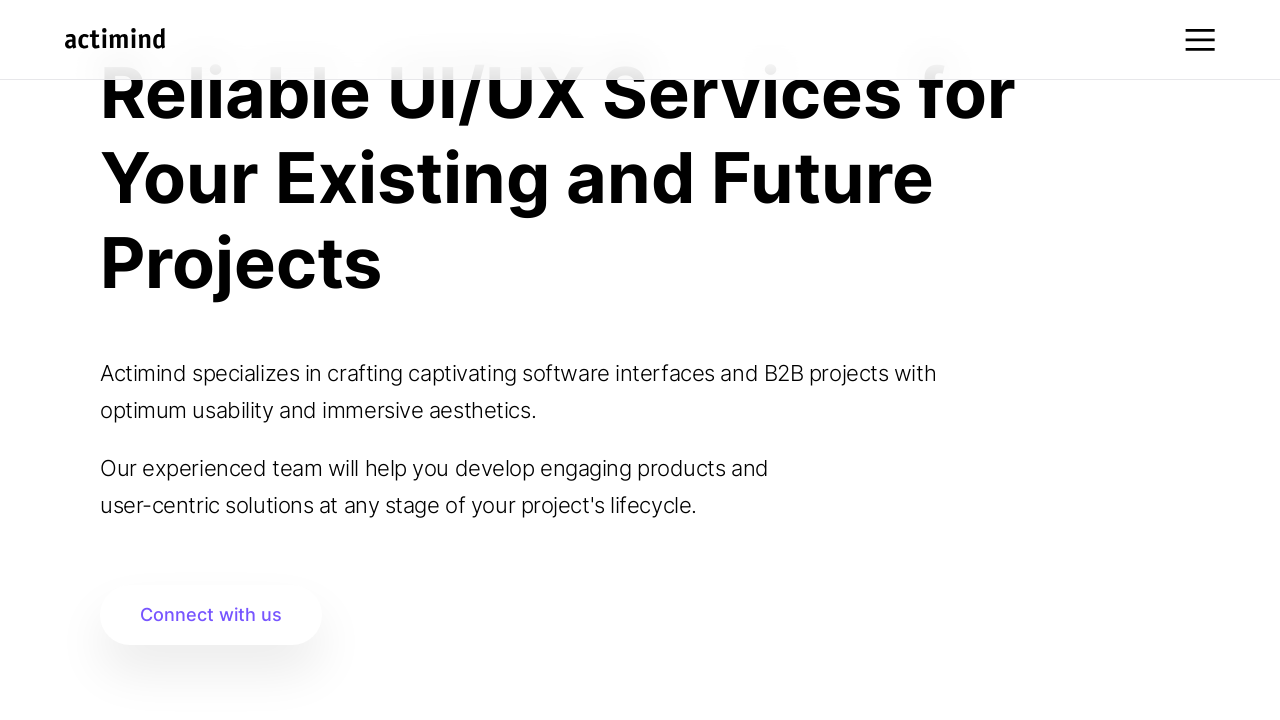

Scrolled to absolute position (0, 100)
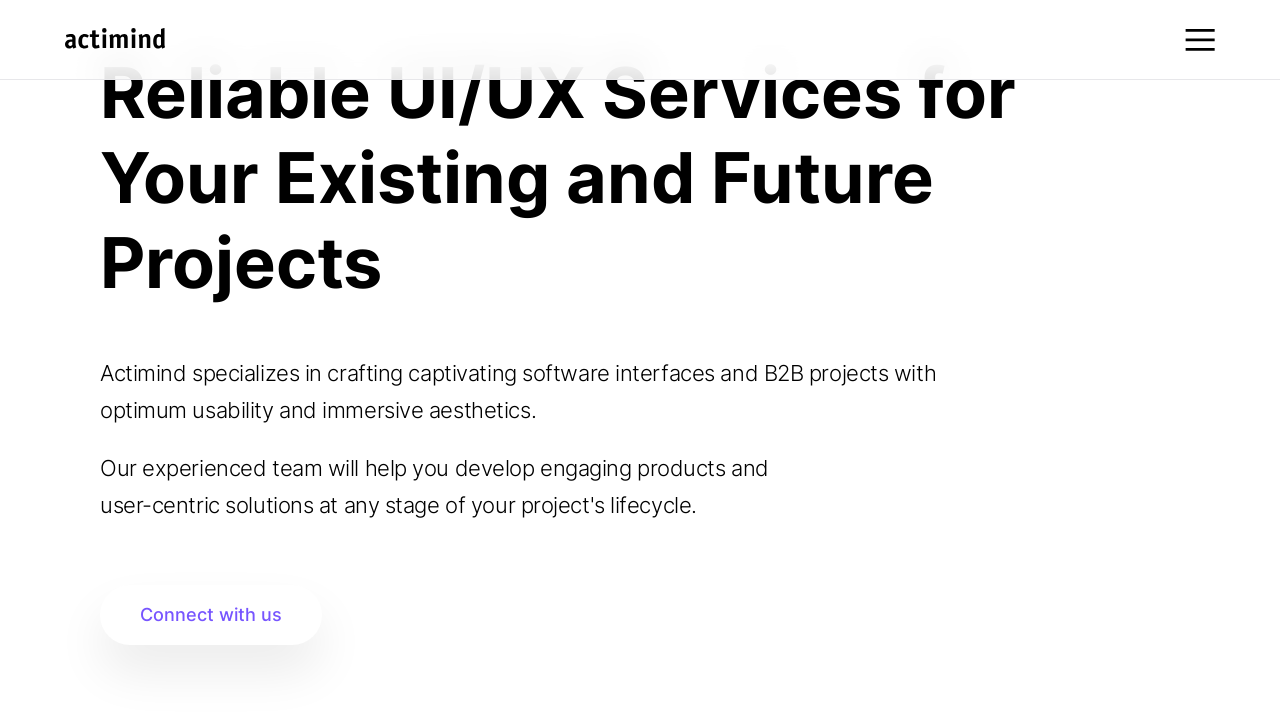

Waited 500ms between scroll actions
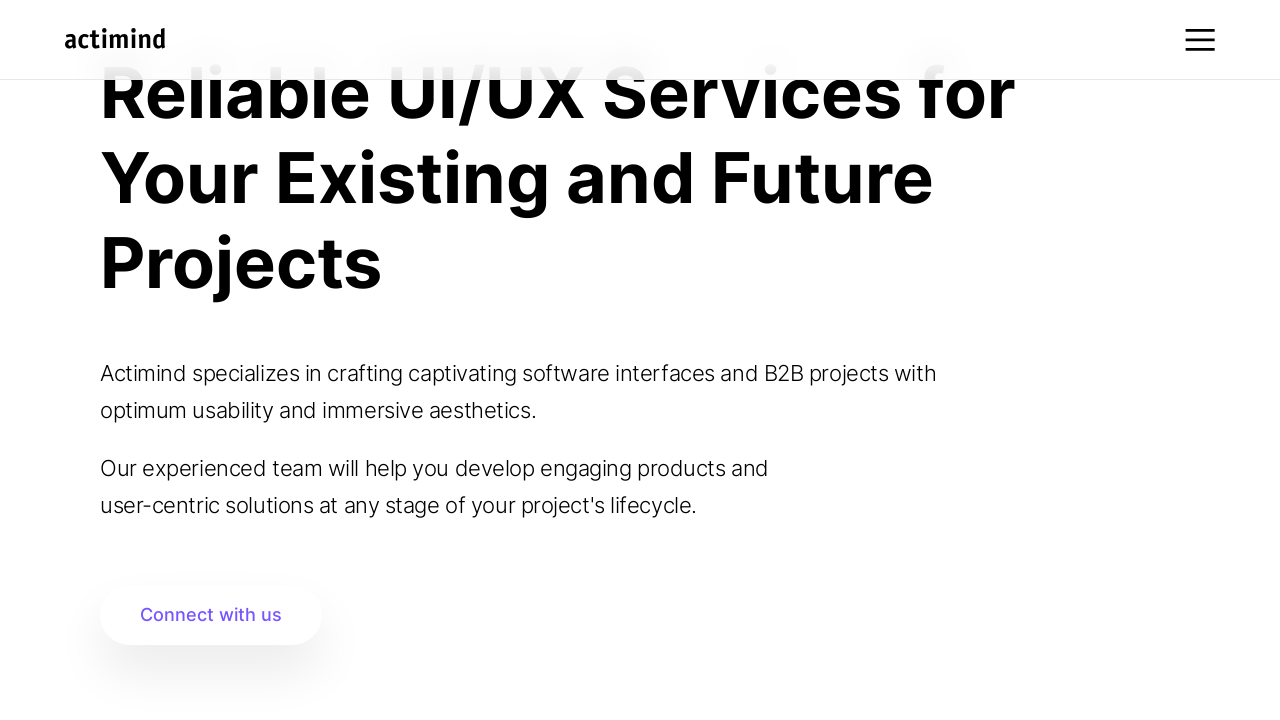

Scrolled to absolute position (0, 100)
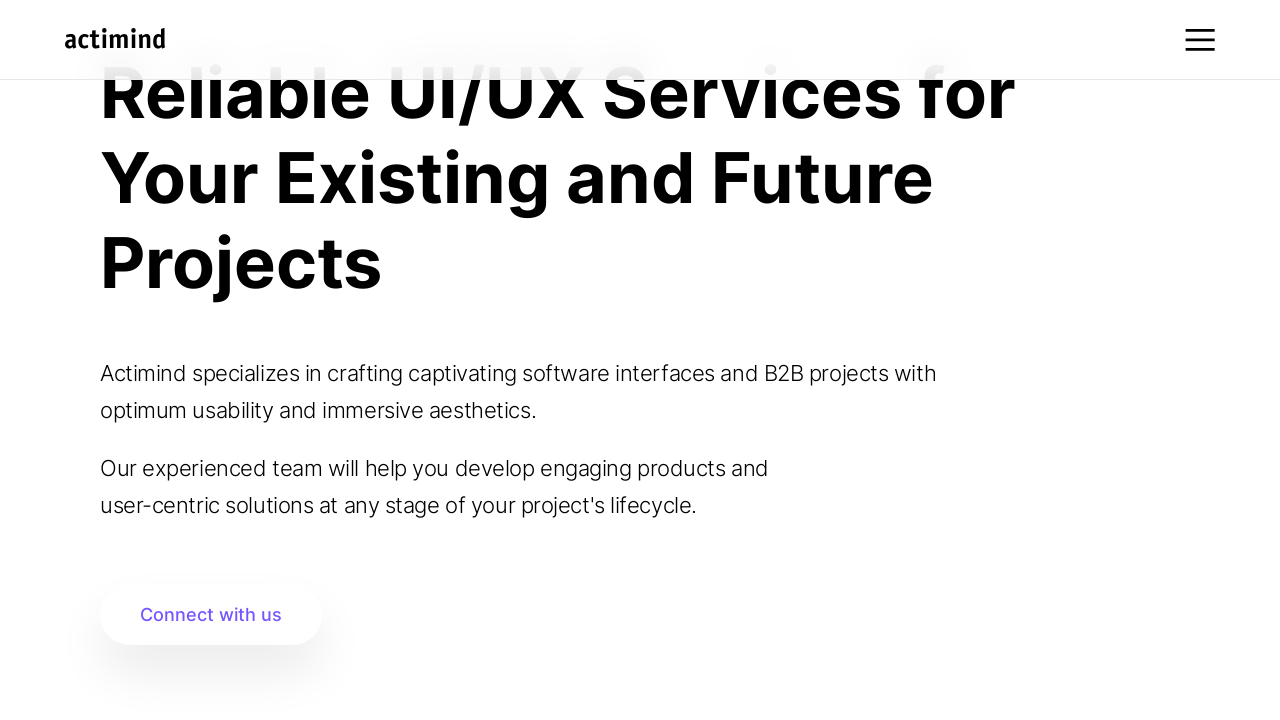

Waited 500ms between scroll actions
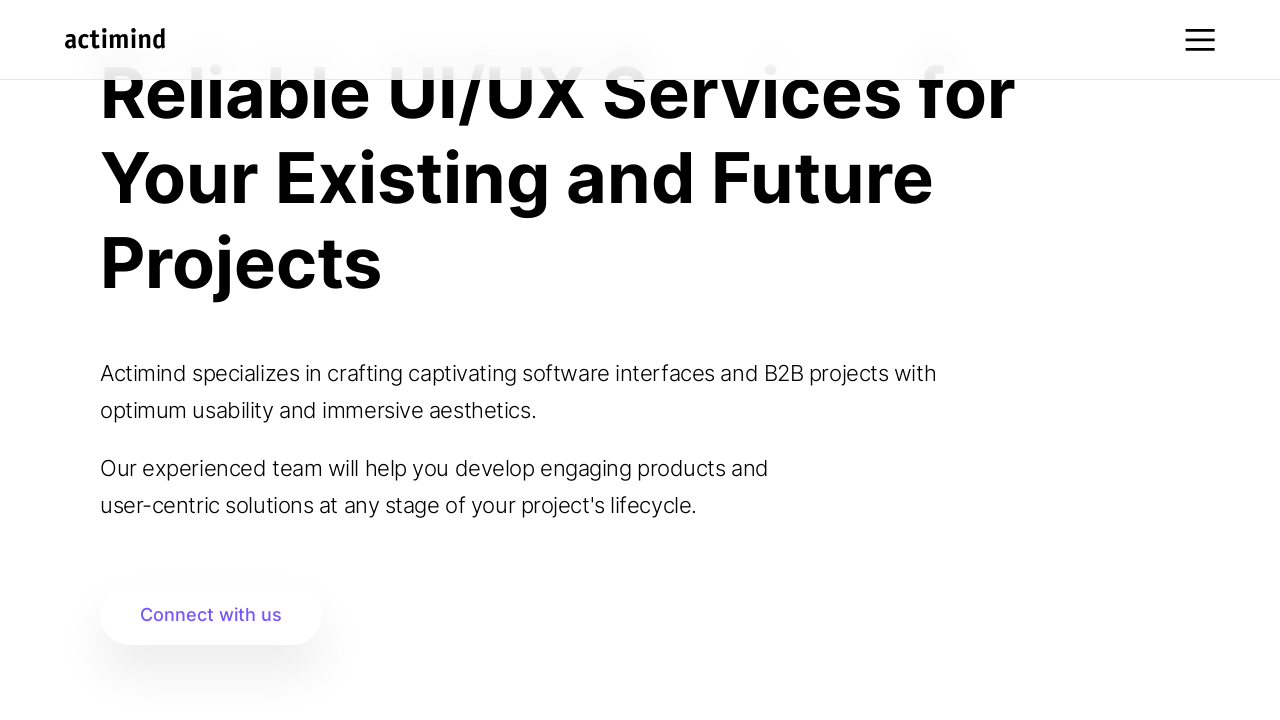

Scrolled to the bottom of the page
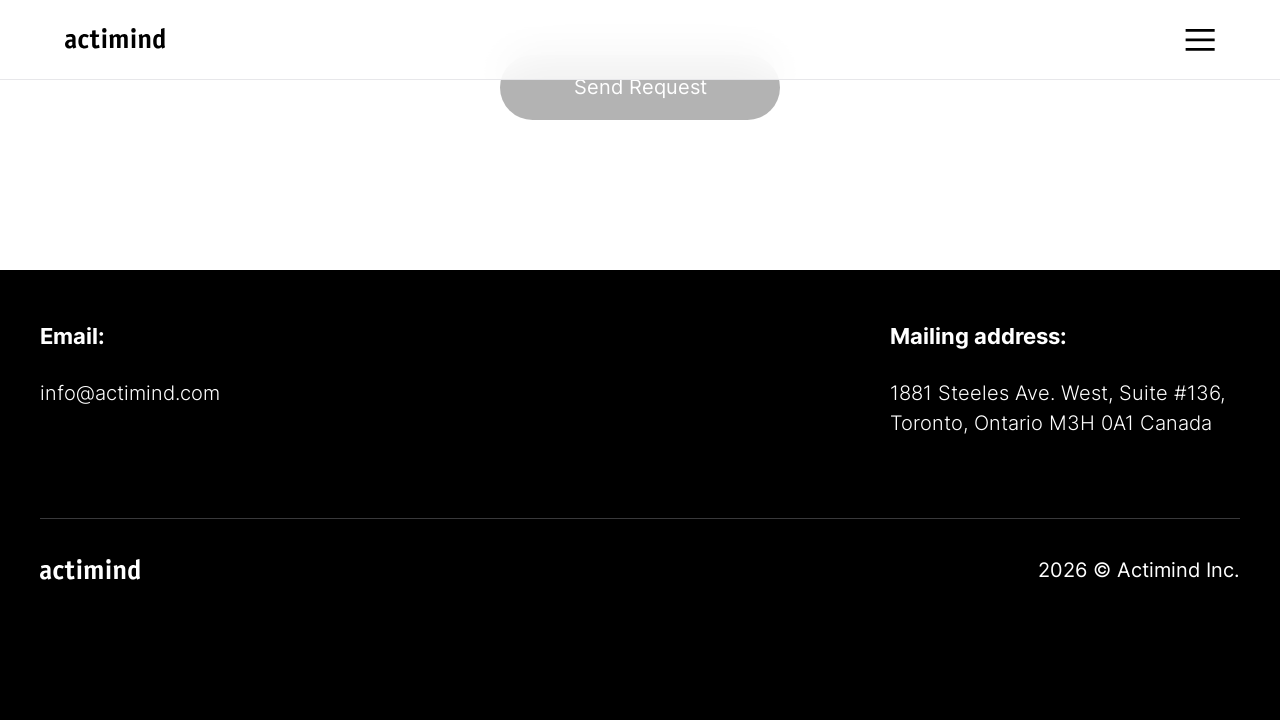

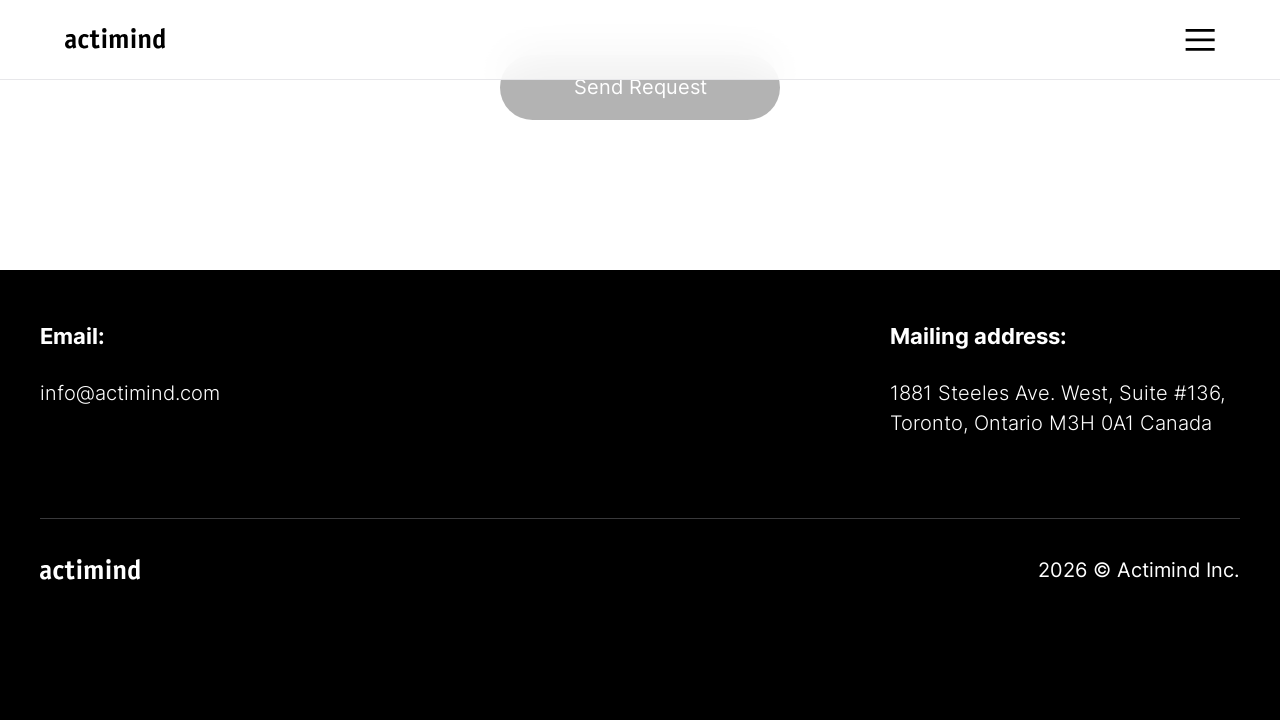